Navigates through all pages counting quotes and verifies the total count is greater than 14

Starting URL: https://quotes.toscrape.com/

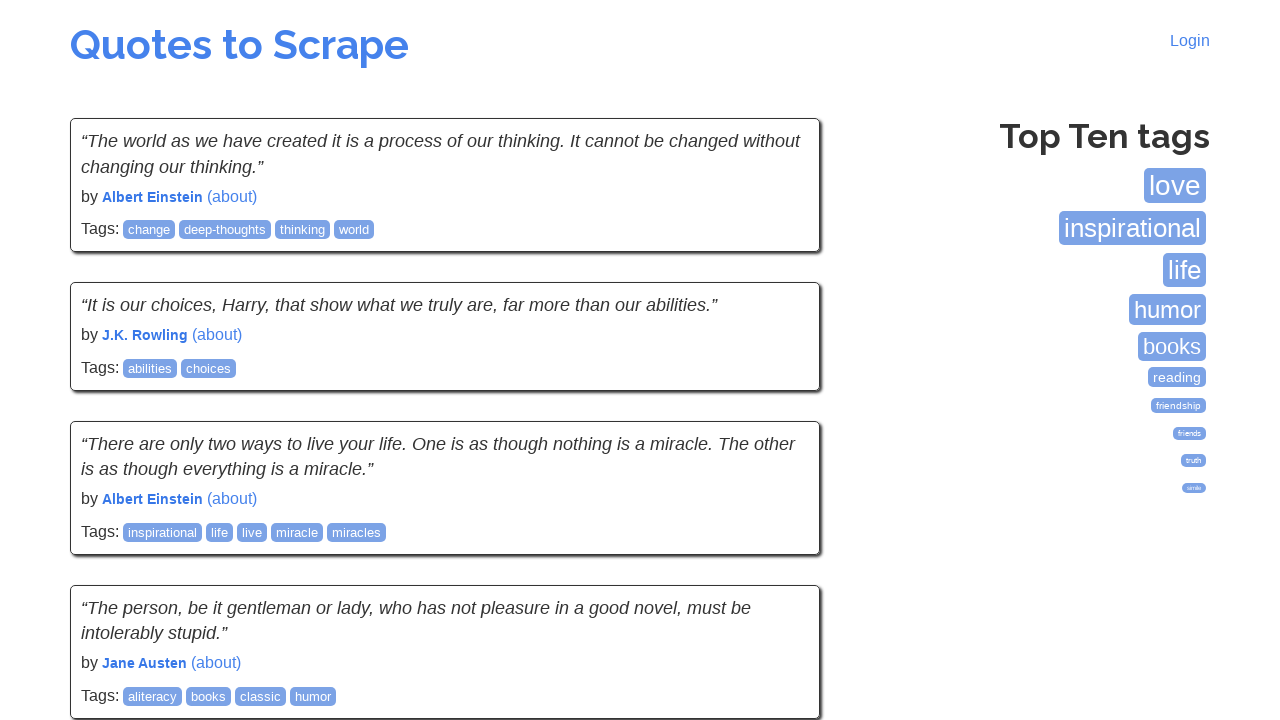

Waited for quotes to load on current page
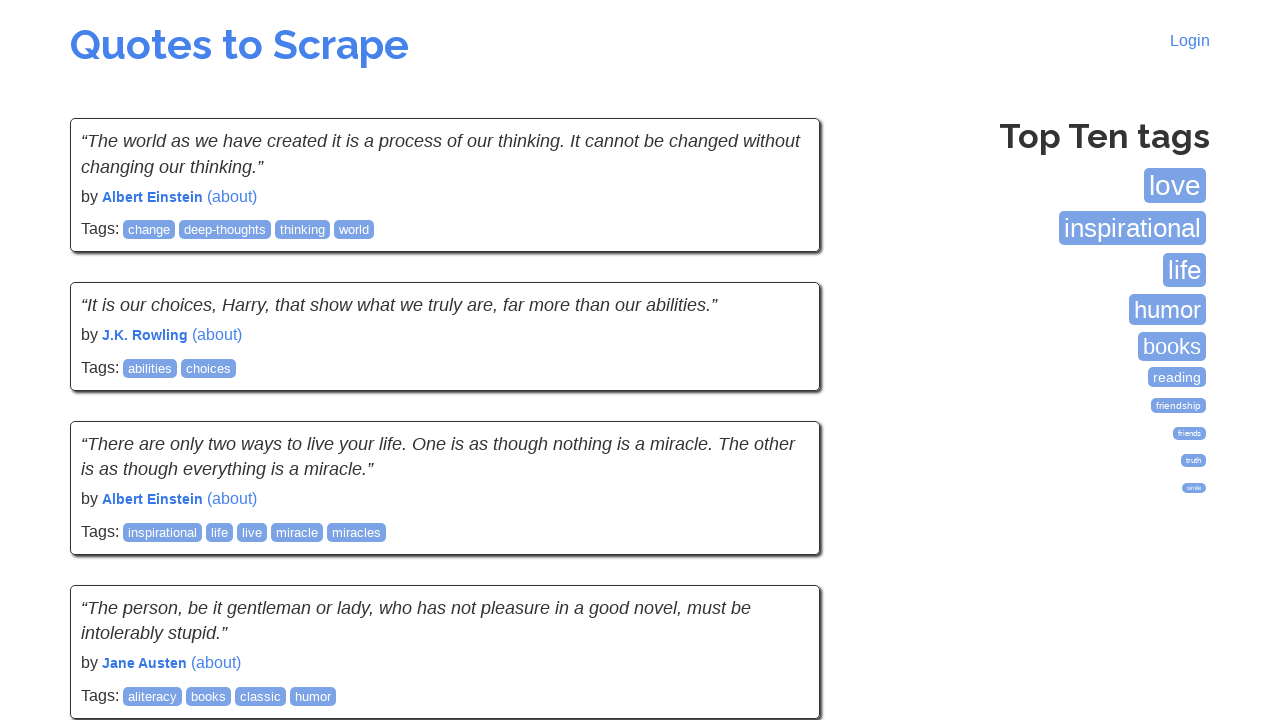

Found 10 quotes on current page
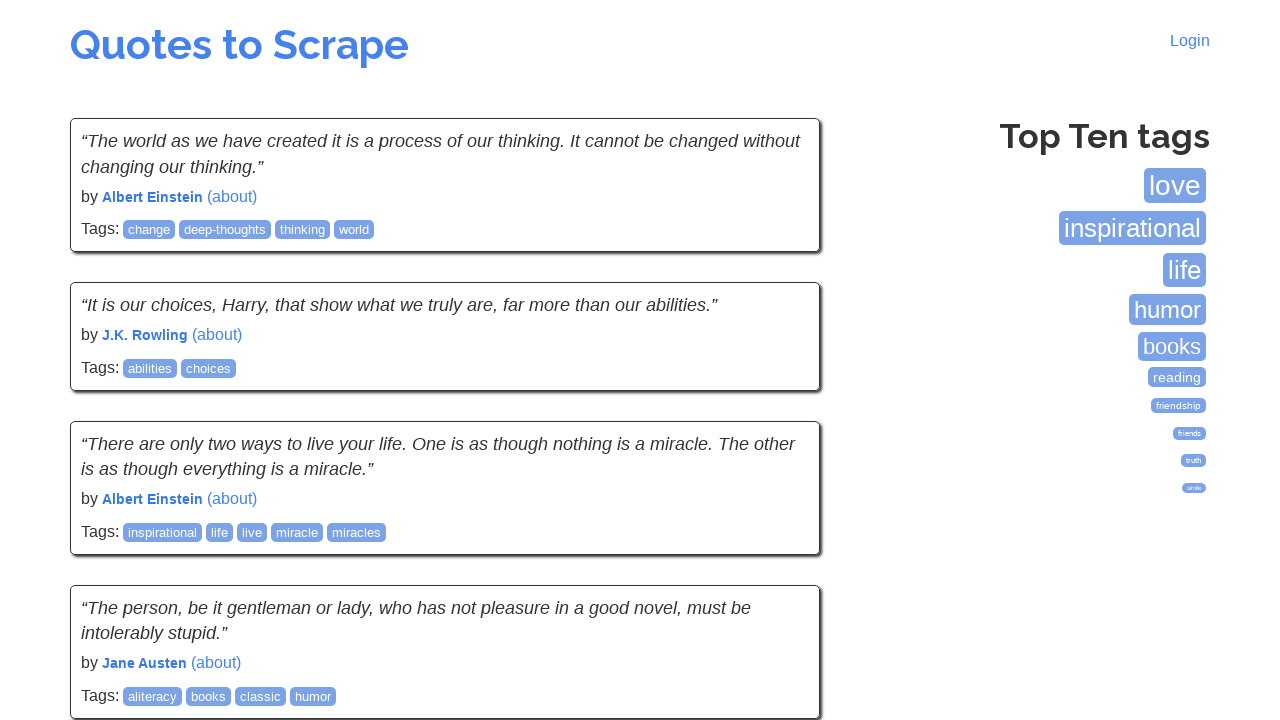

Total quotes counted so far: 10
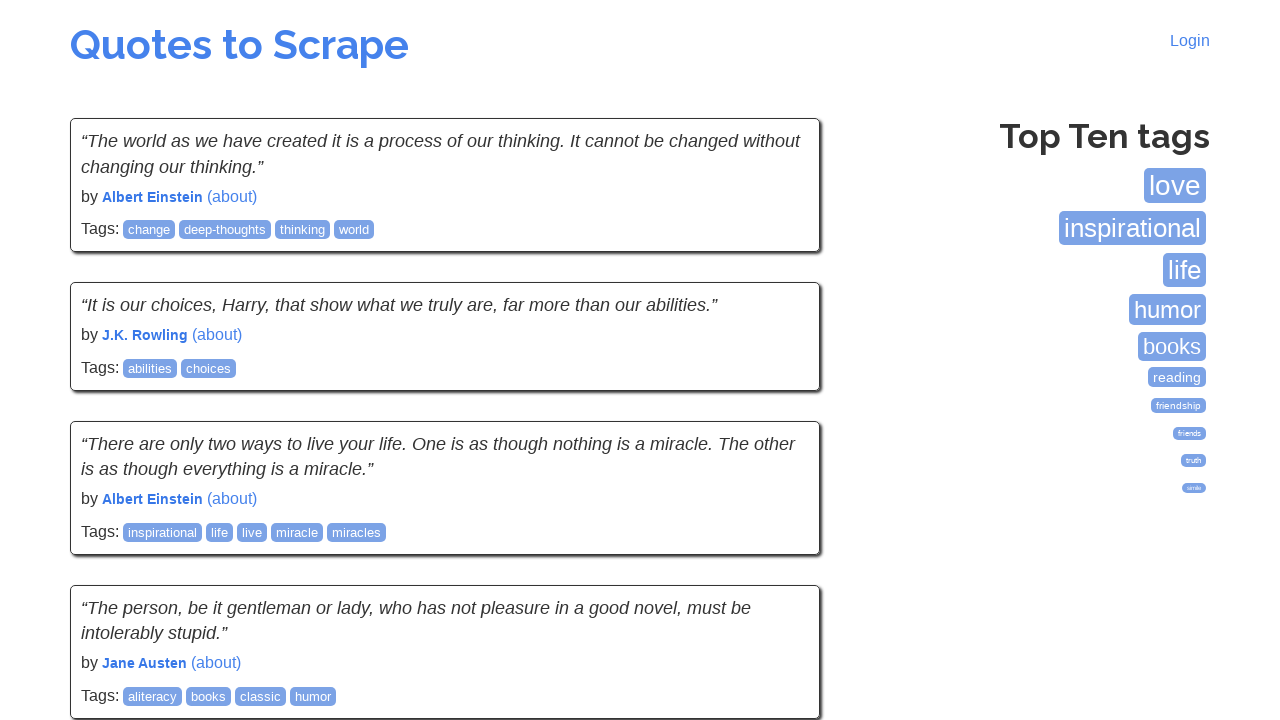

Checked for Next button availability
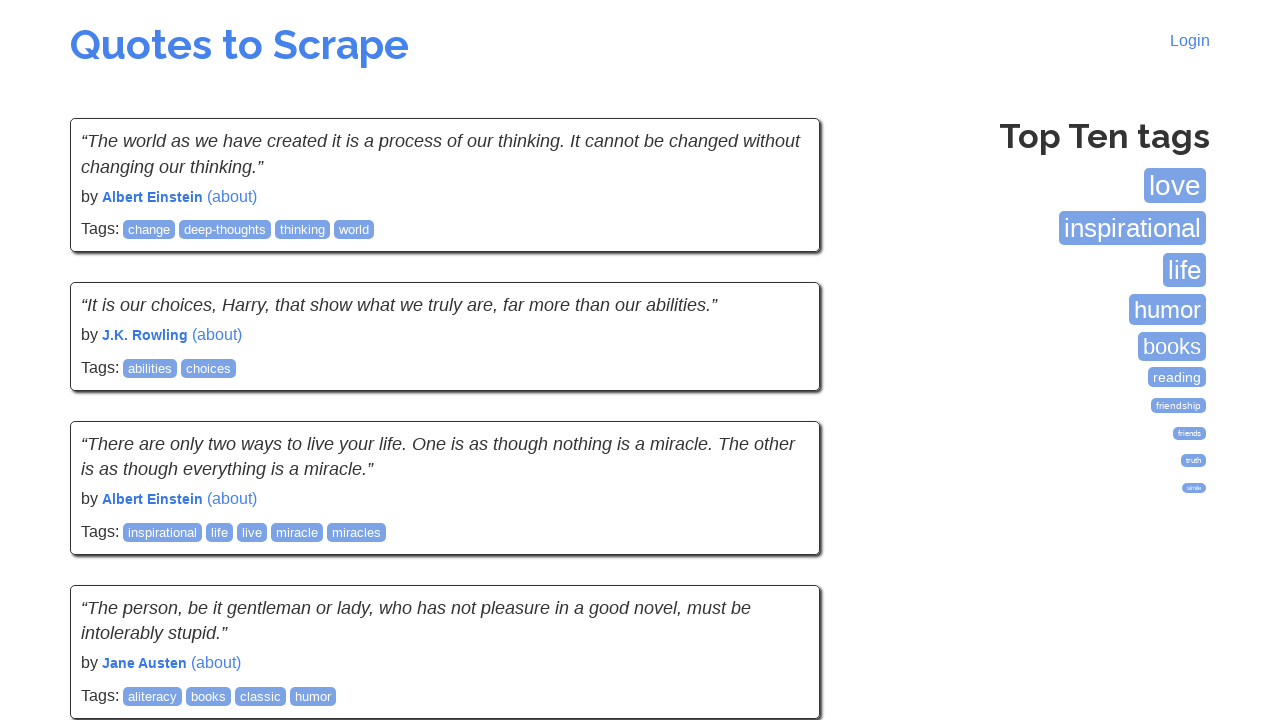

Clicked Next button to go to next page at (778, 542) on xpath=//a[contains(text(),"Next")]
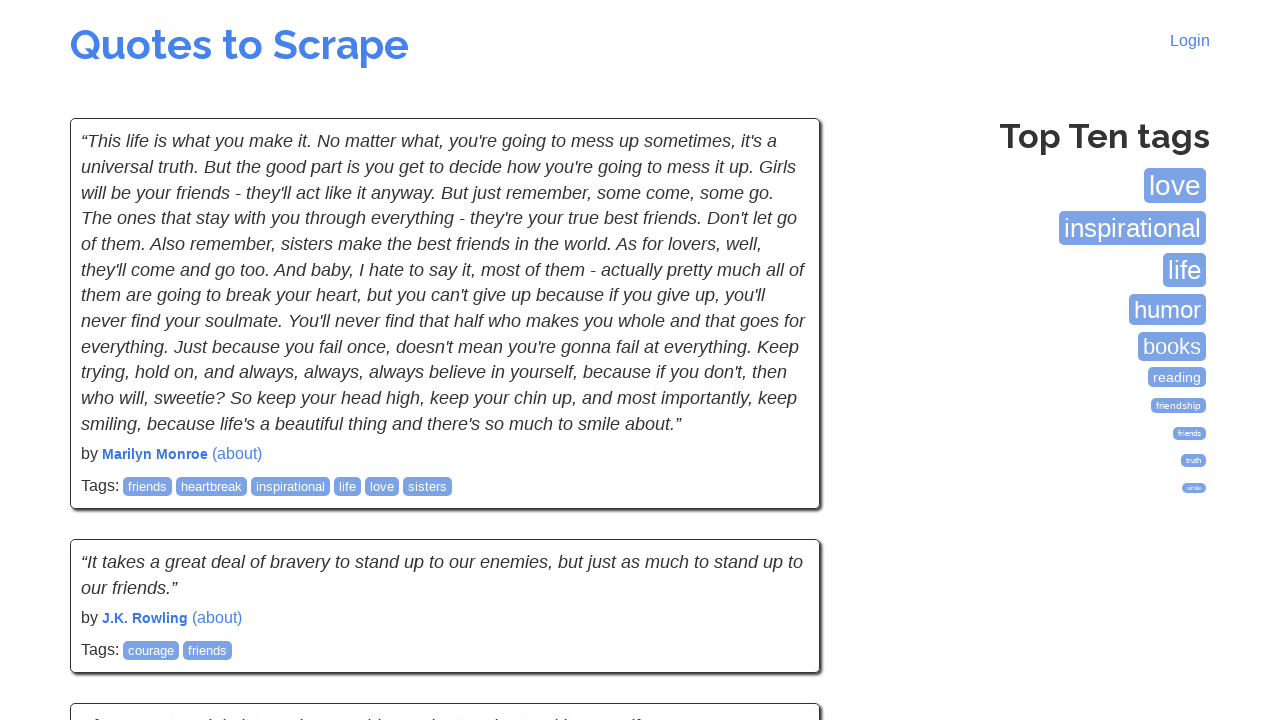

Waited for quotes to load on current page
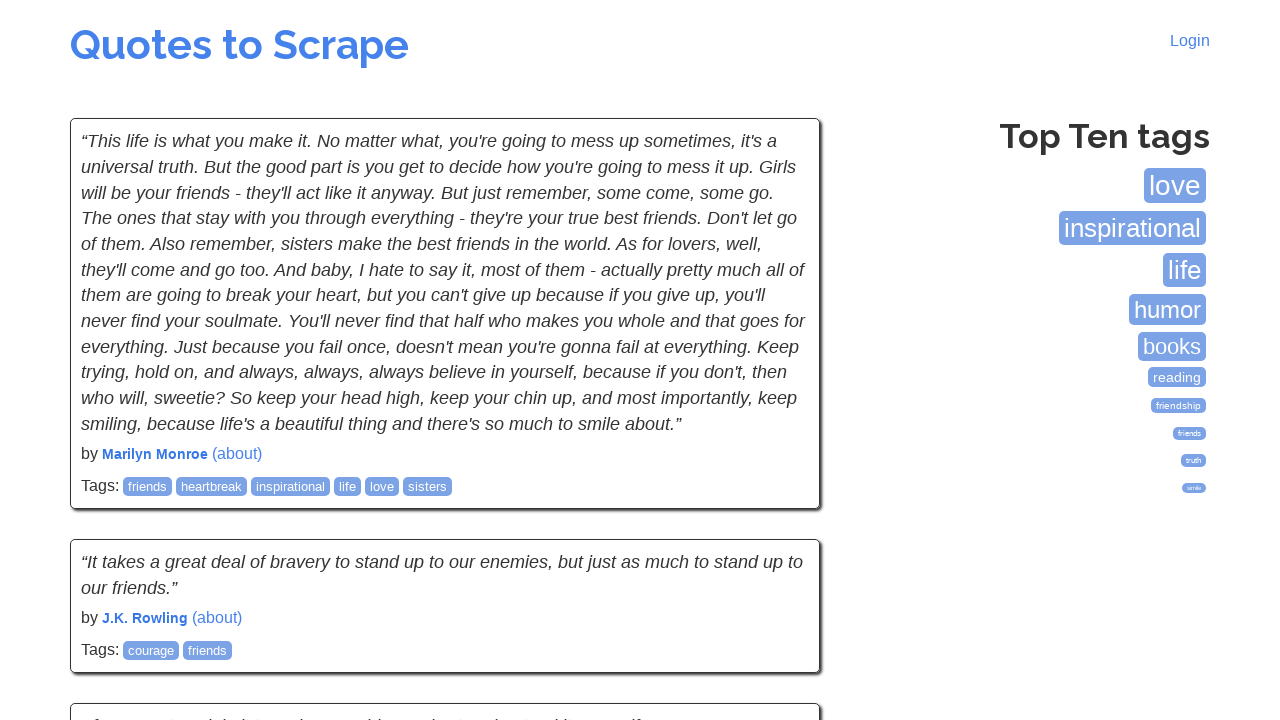

Found 10 quotes on current page
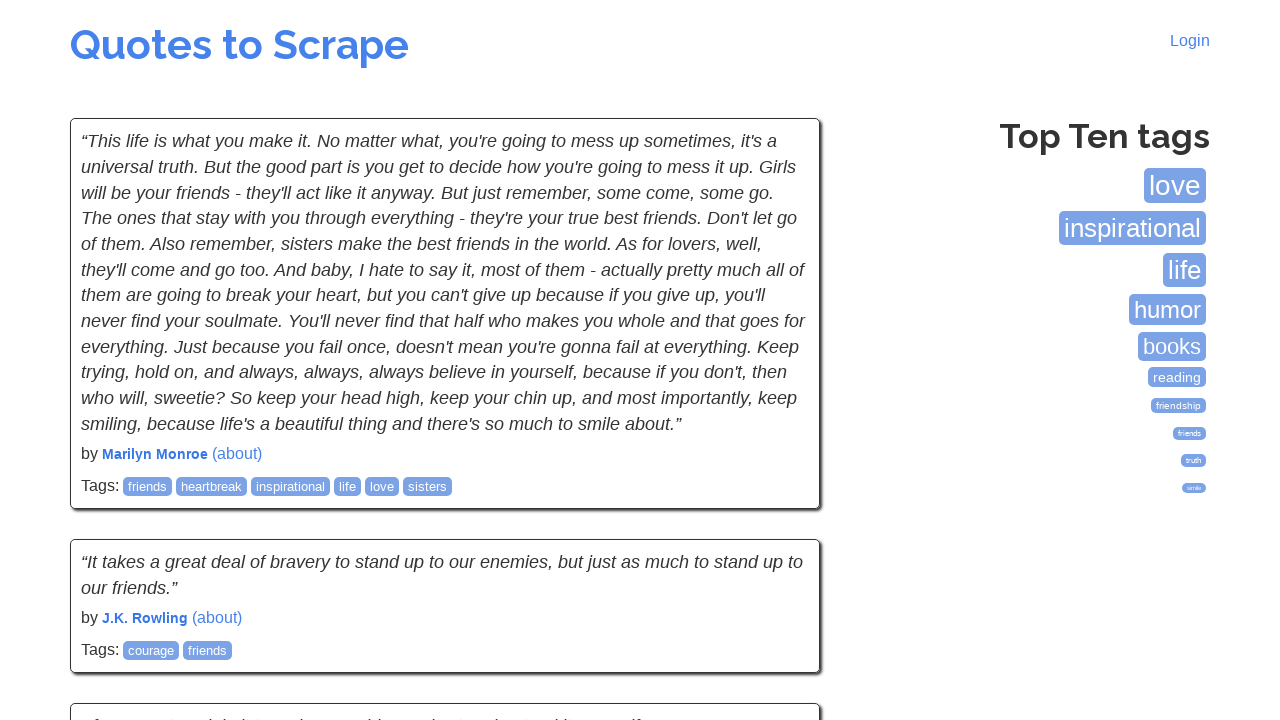

Total quotes counted so far: 20
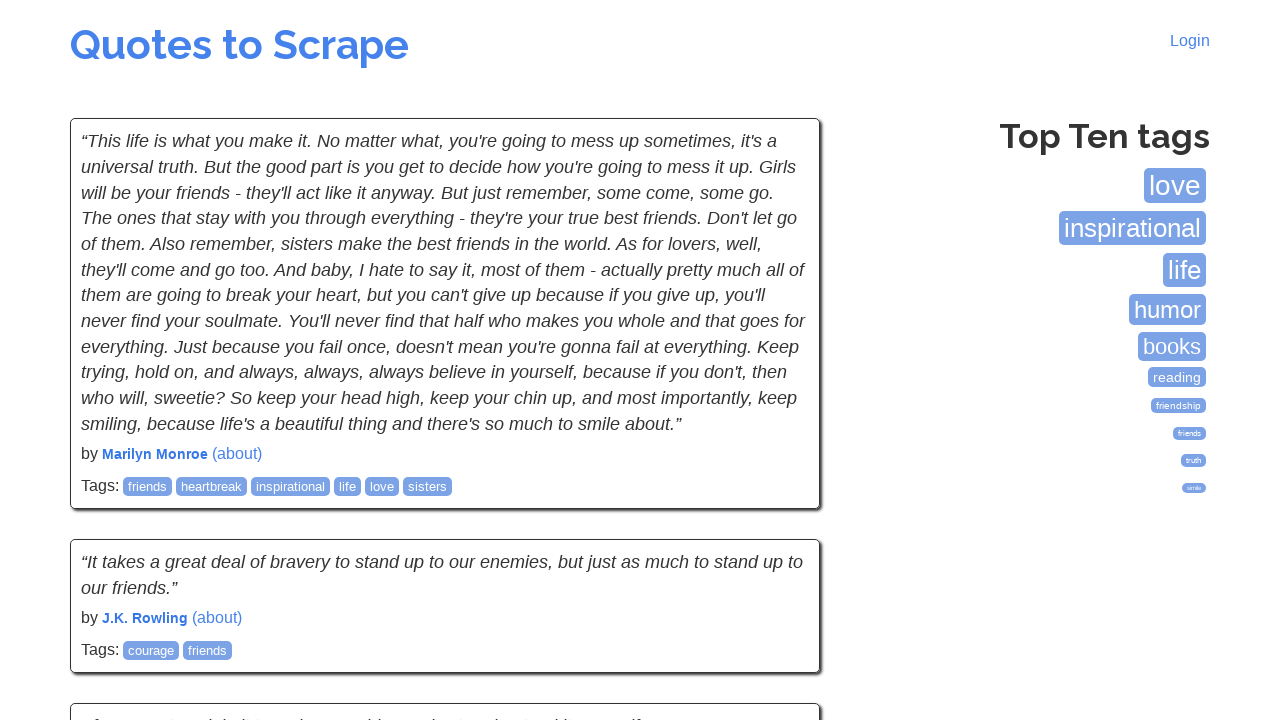

Checked for Next button availability
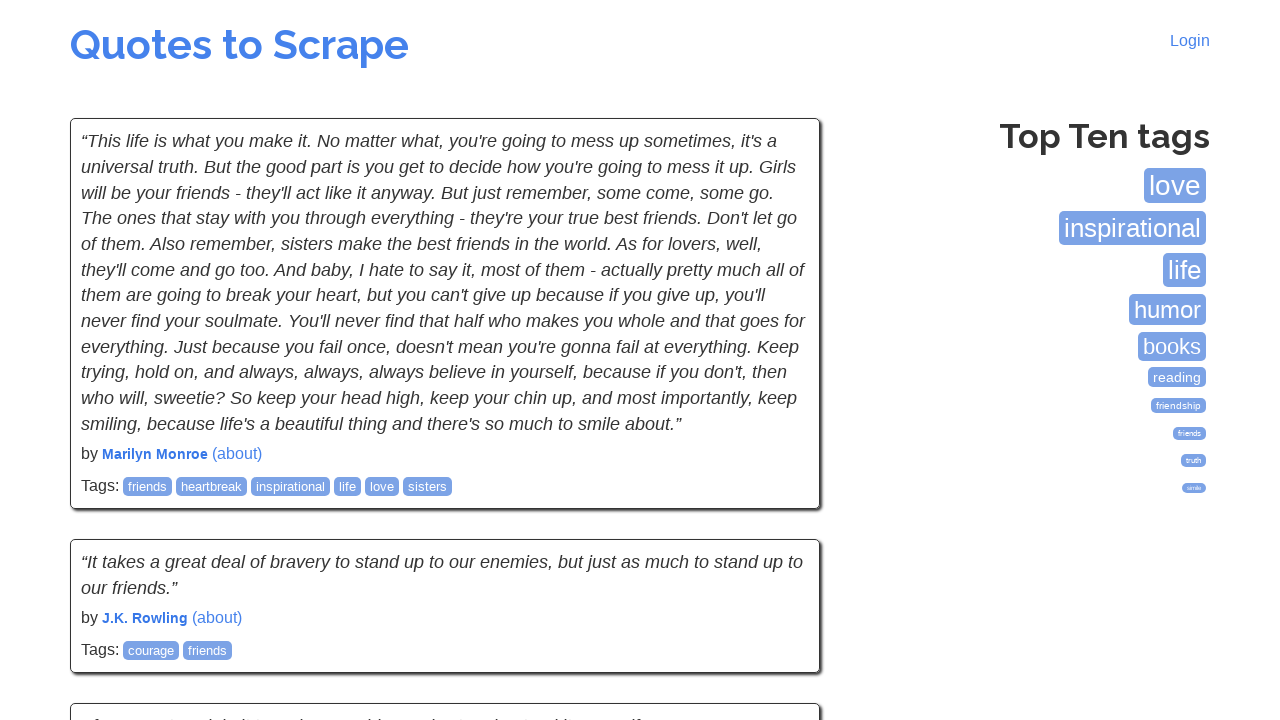

Clicked Next button to go to next page at (778, 542) on xpath=//a[contains(text(),"Next")]
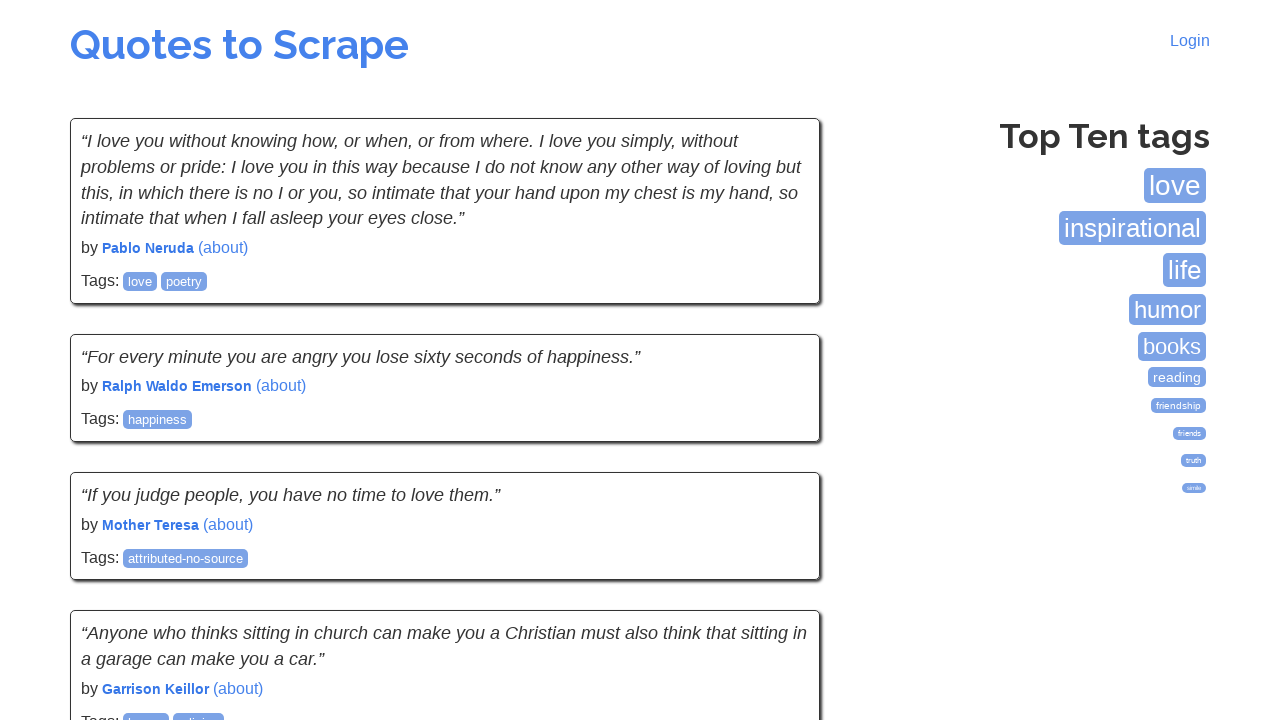

Waited for quotes to load on current page
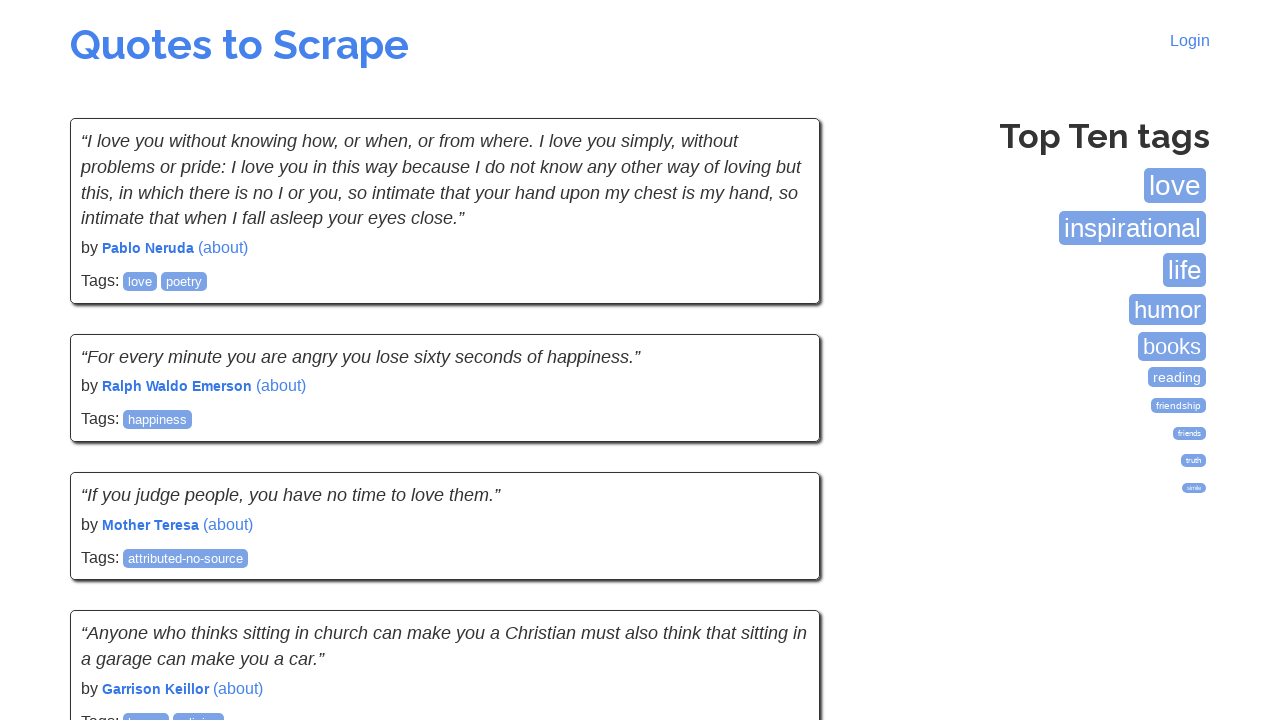

Found 10 quotes on current page
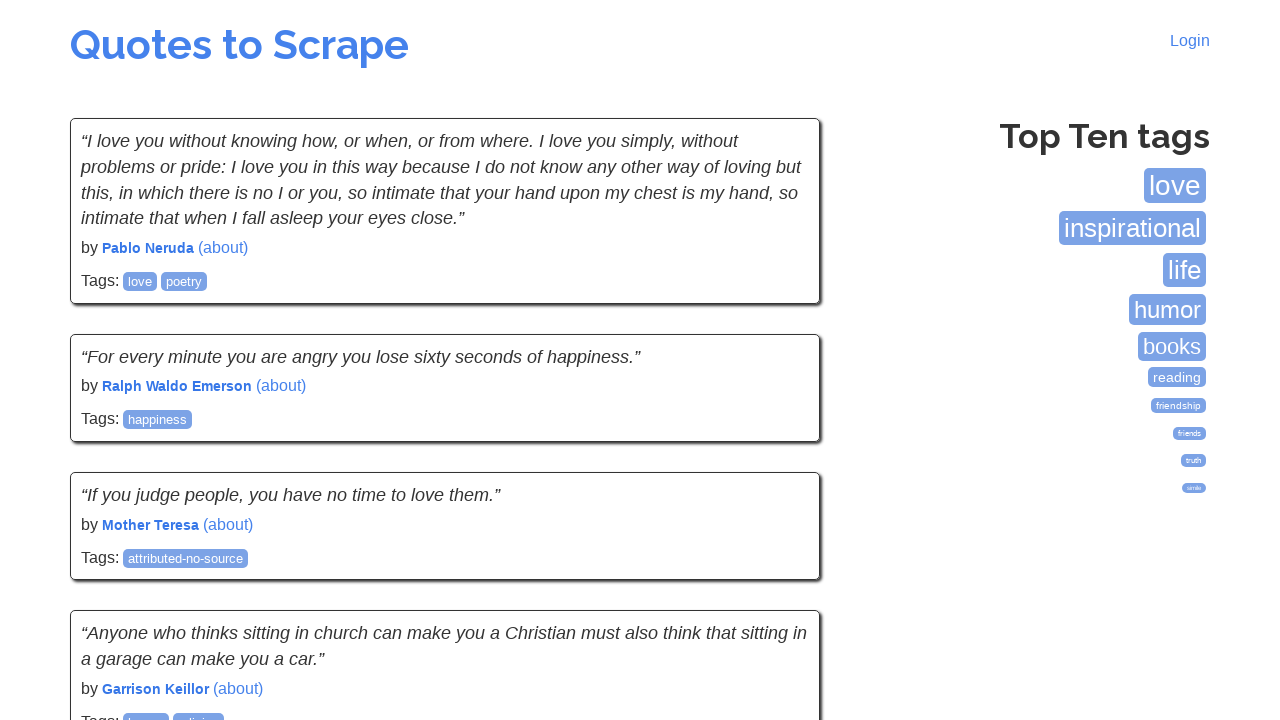

Total quotes counted so far: 30
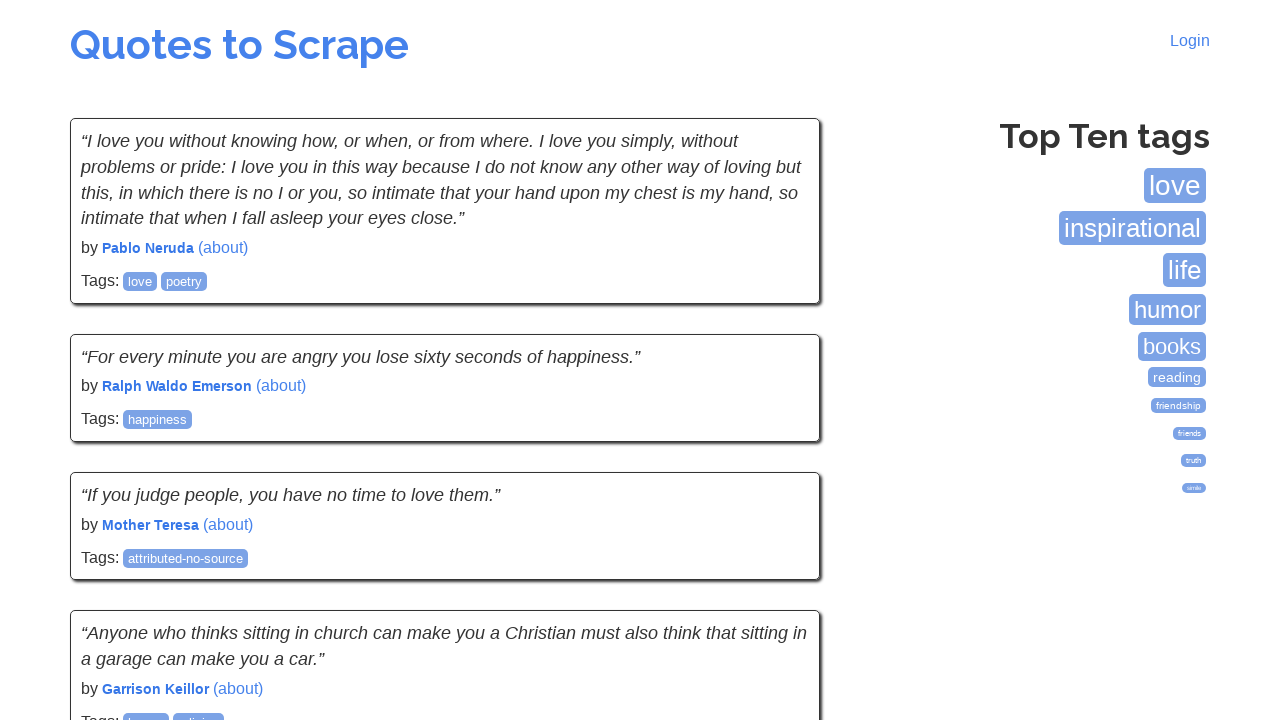

Checked for Next button availability
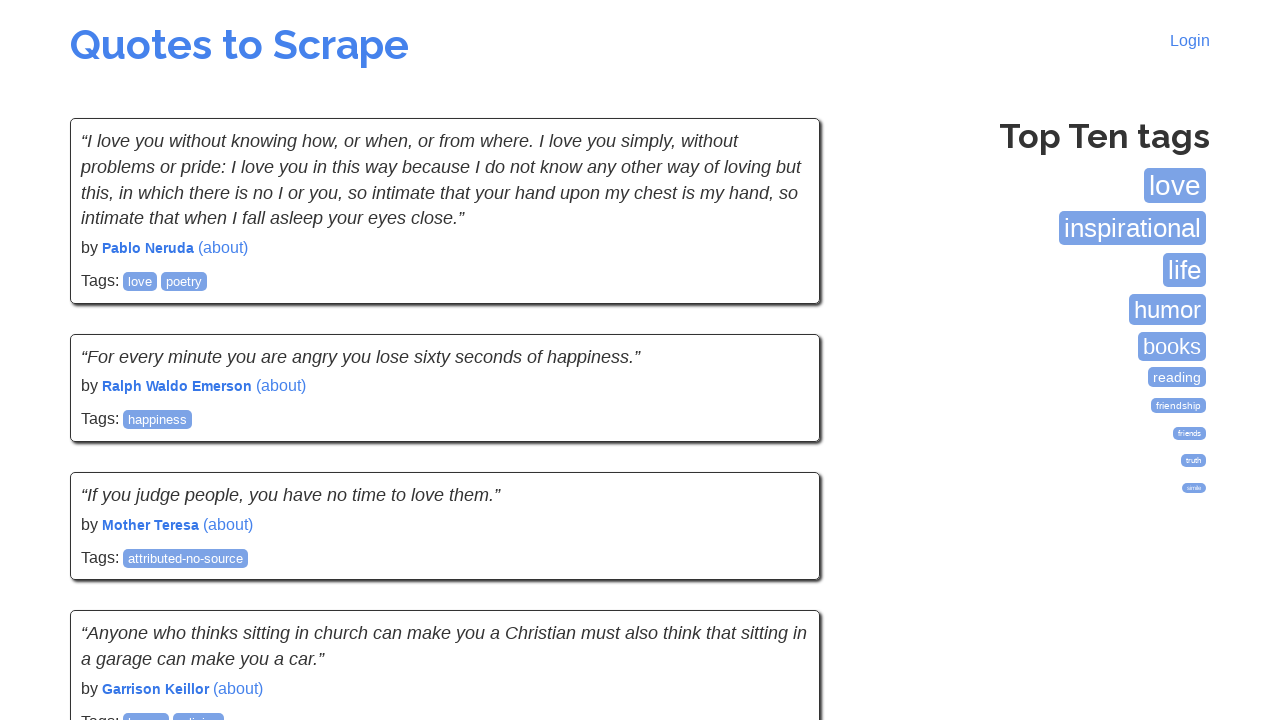

Clicked Next button to go to next page at (778, 542) on xpath=//a[contains(text(),"Next")]
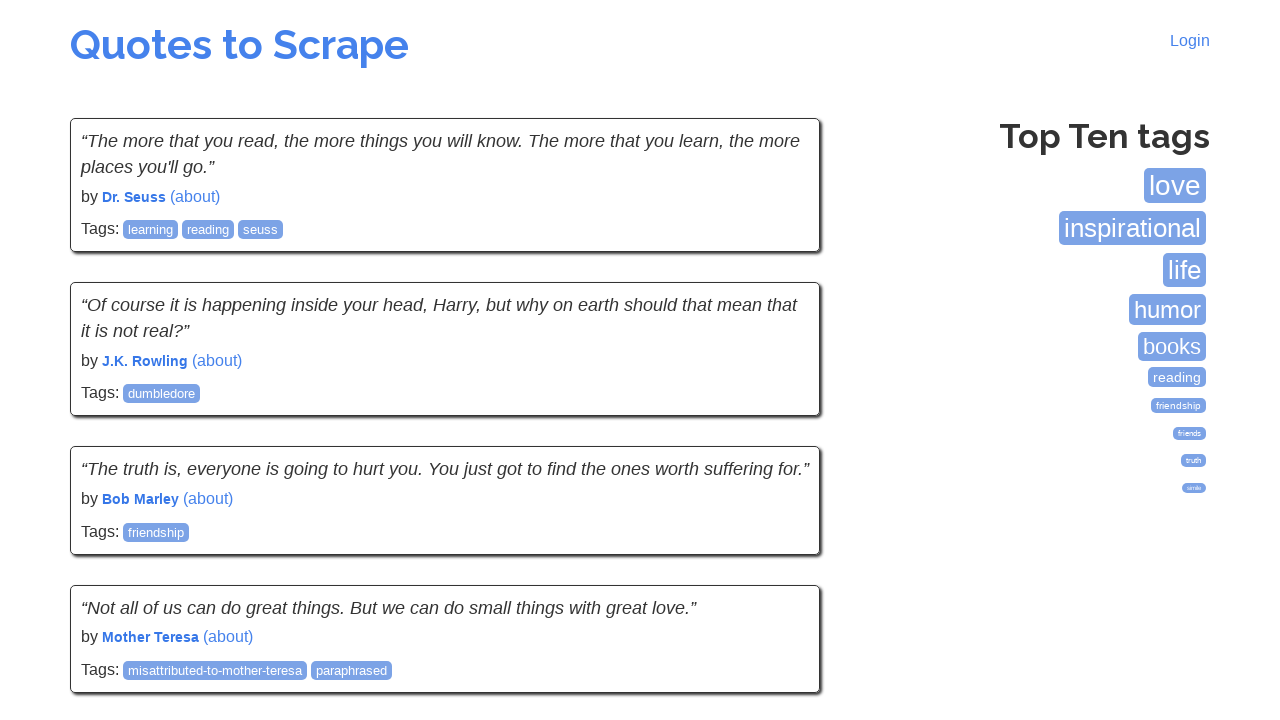

Waited for quotes to load on current page
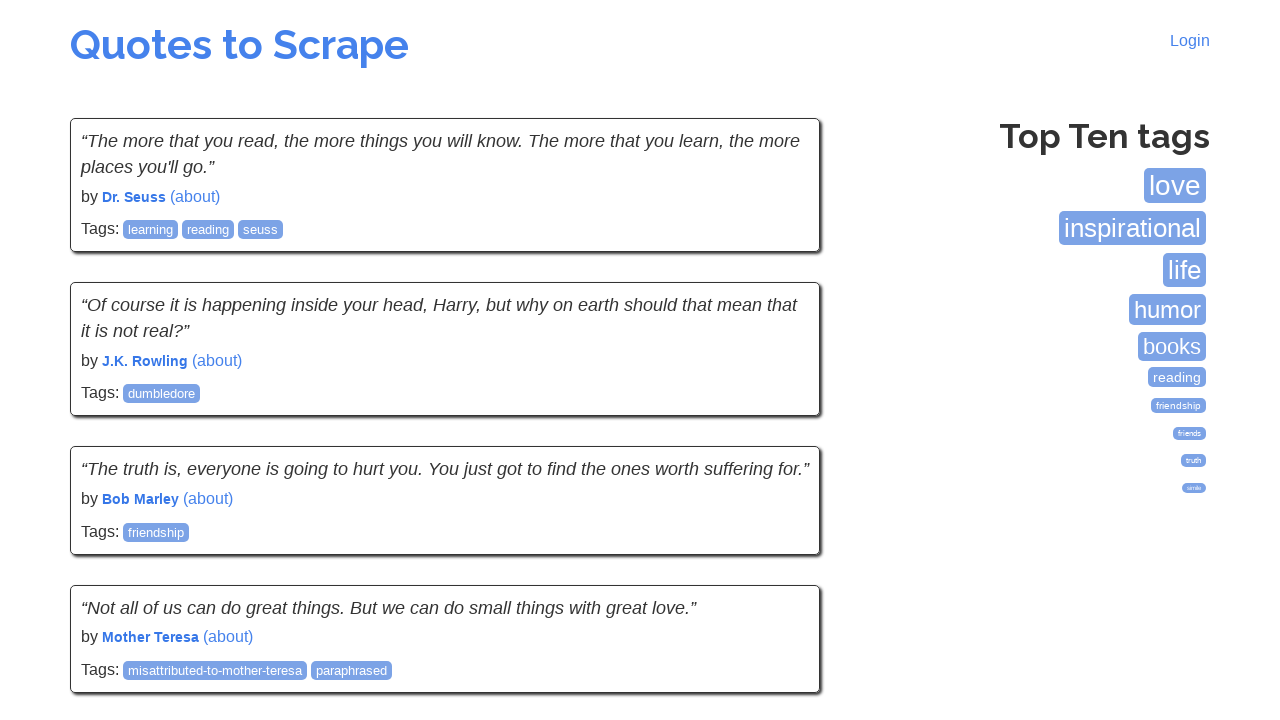

Found 10 quotes on current page
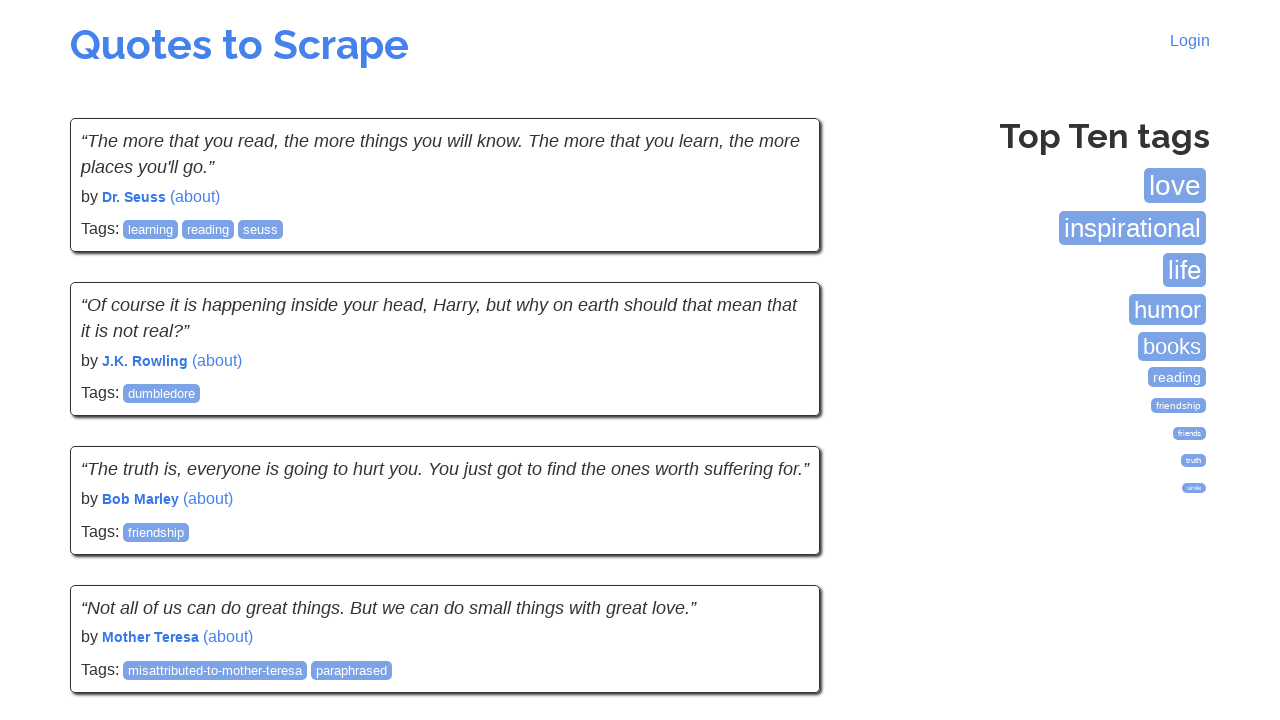

Total quotes counted so far: 40
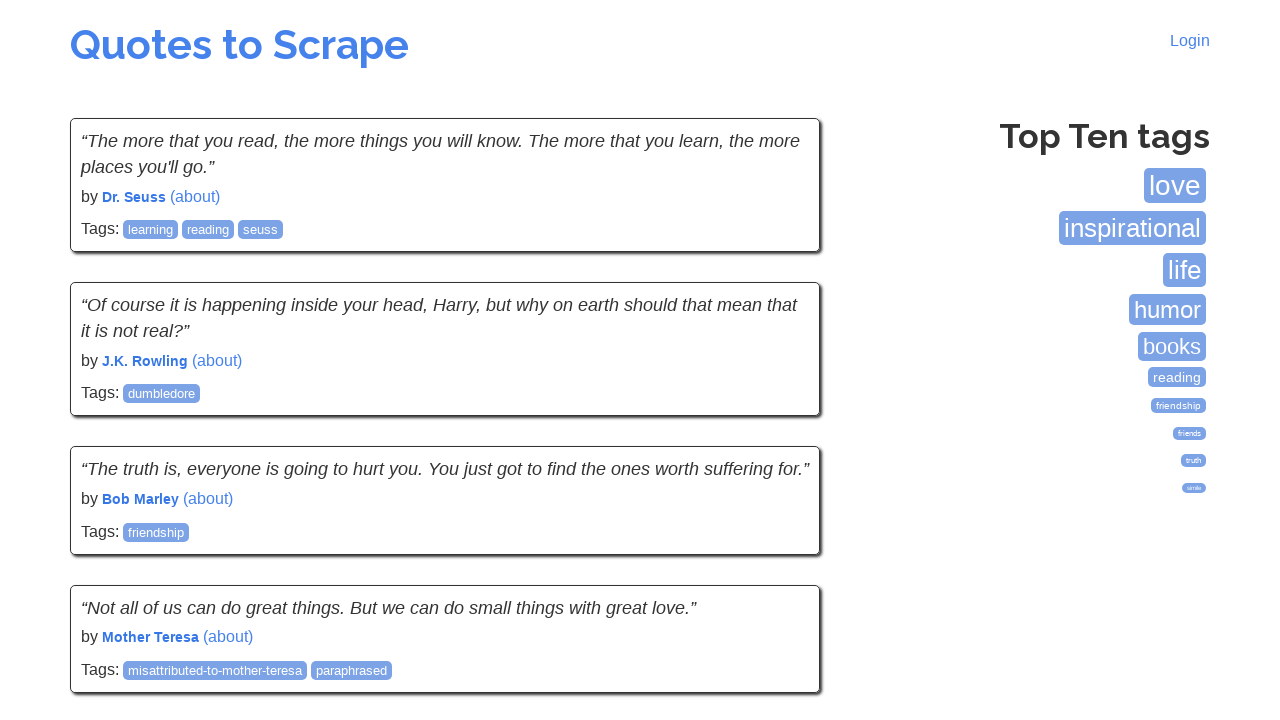

Checked for Next button availability
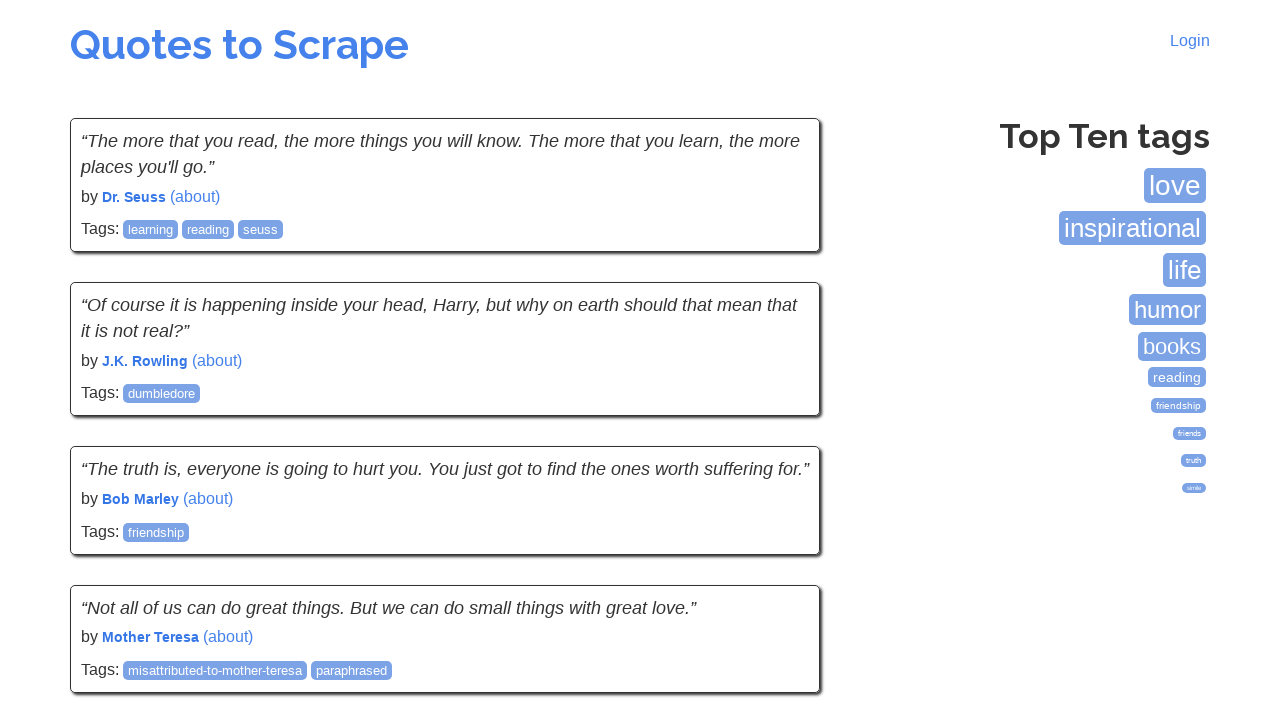

Clicked Next button to go to next page at (778, 542) on xpath=//a[contains(text(),"Next")]
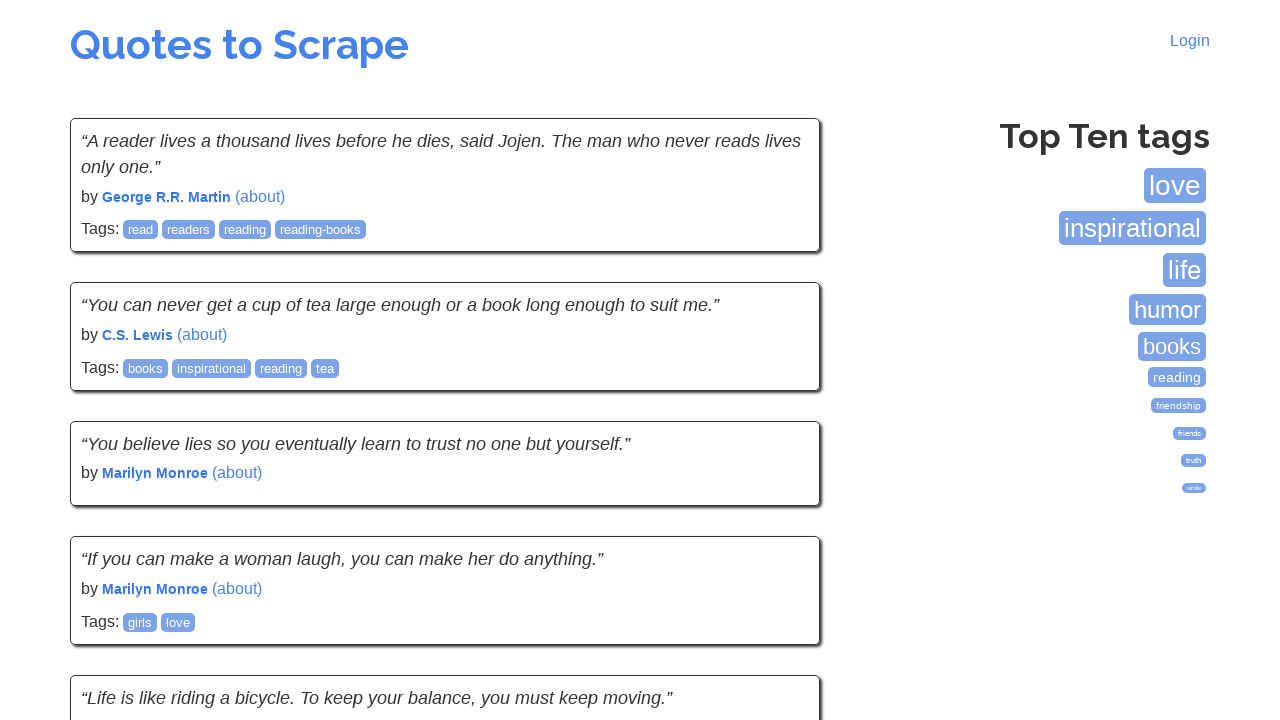

Waited for quotes to load on current page
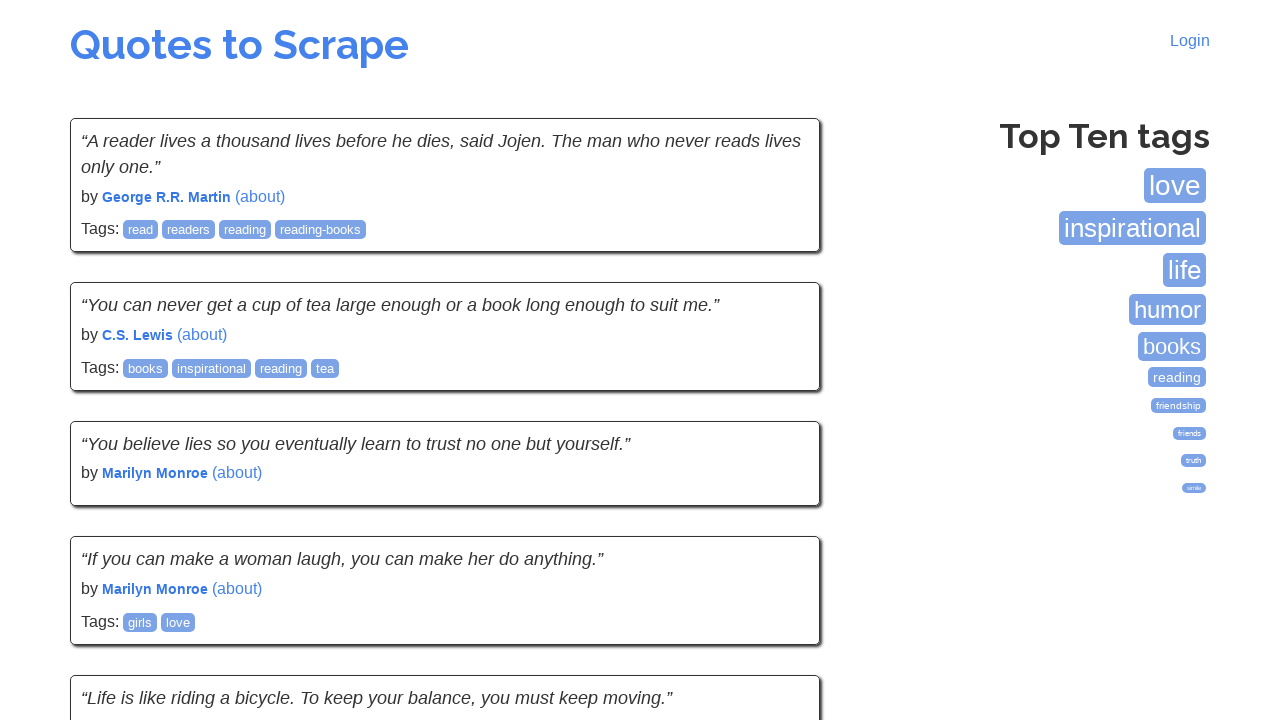

Found 10 quotes on current page
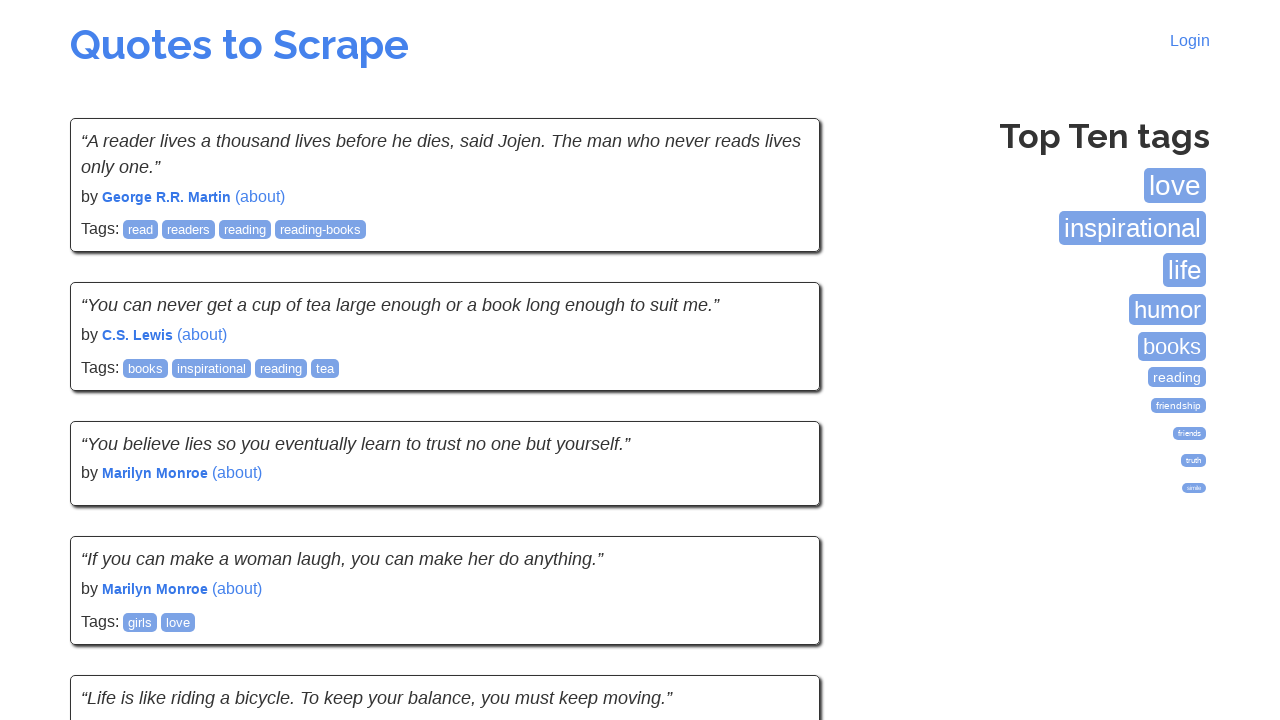

Total quotes counted so far: 50
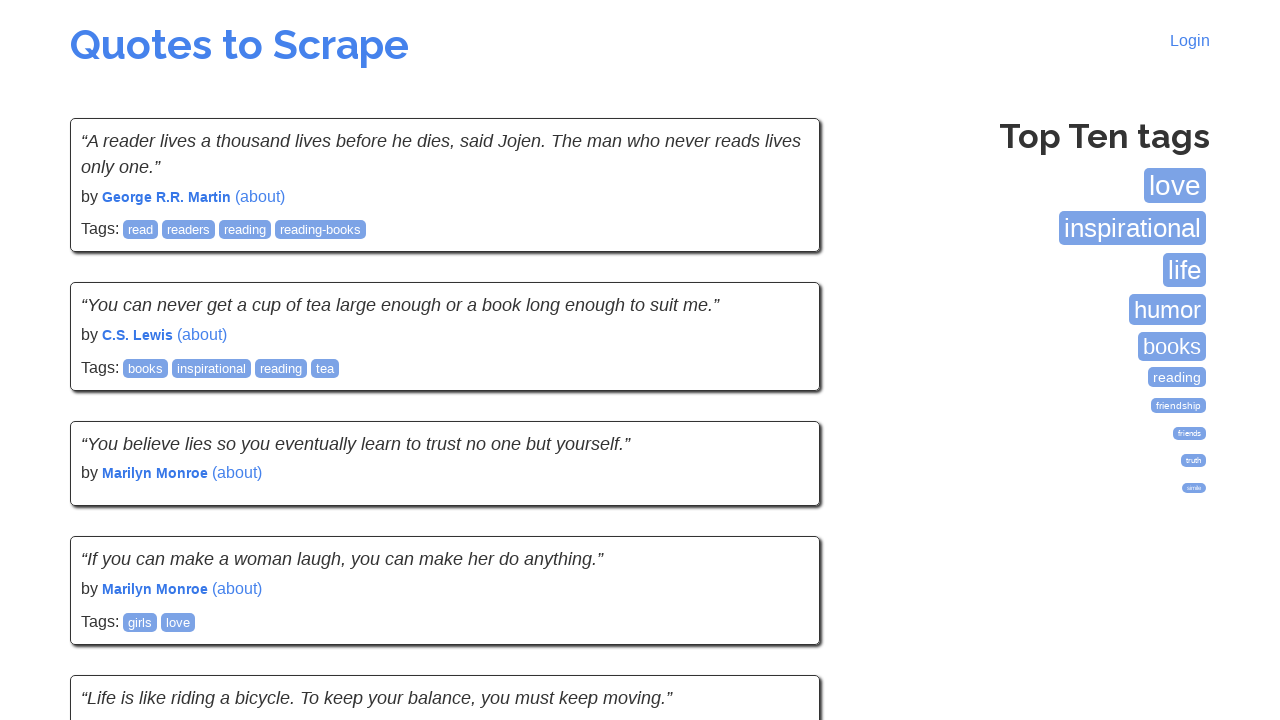

Checked for Next button availability
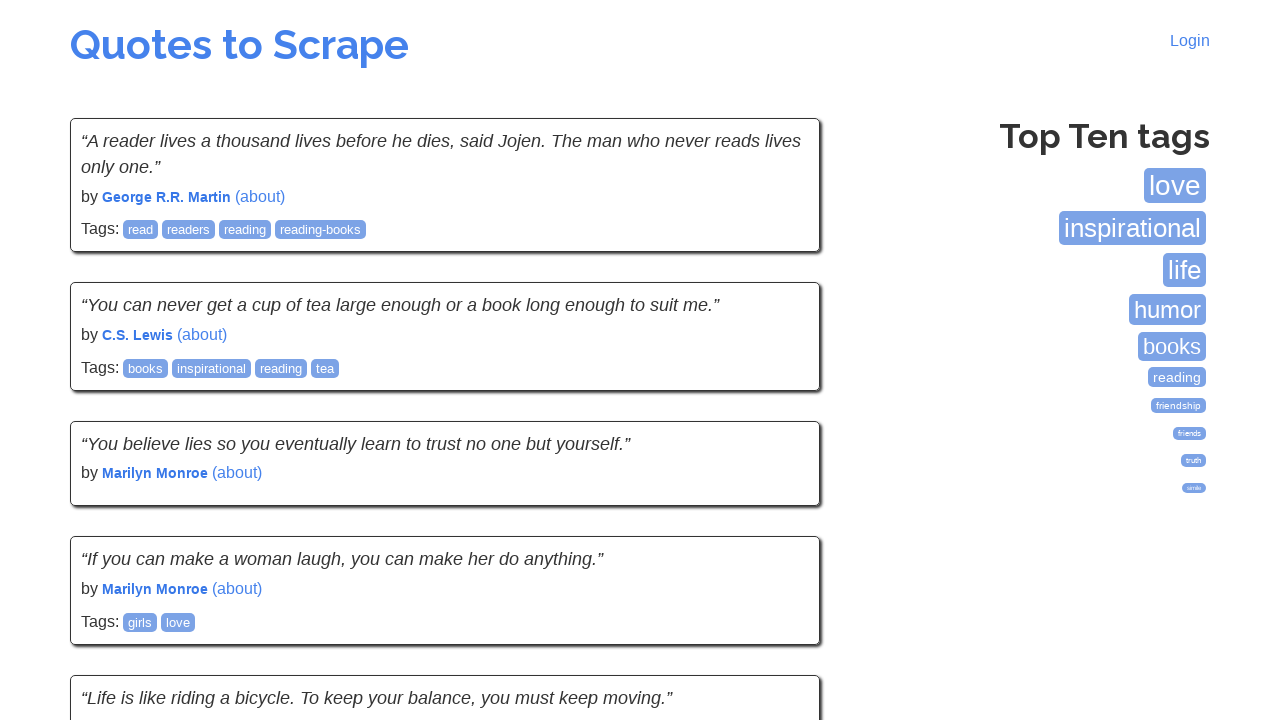

Clicked Next button to go to next page at (778, 541) on xpath=//a[contains(text(),"Next")]
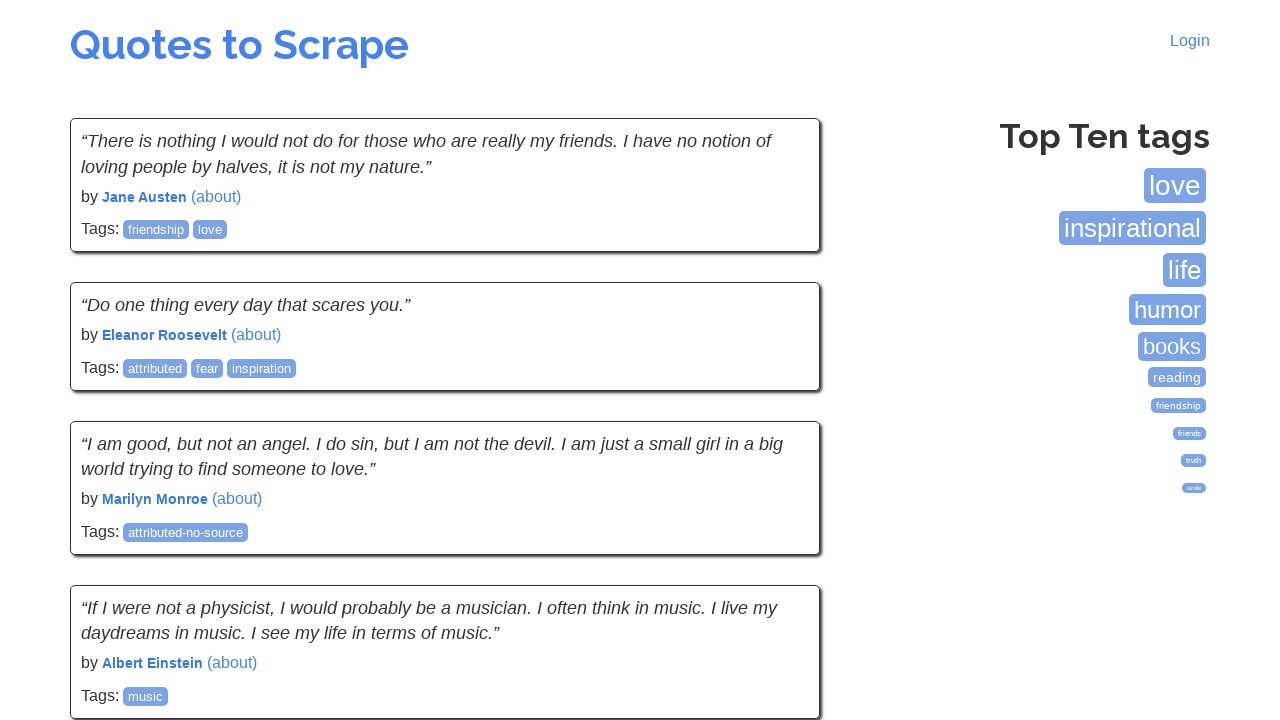

Waited for quotes to load on current page
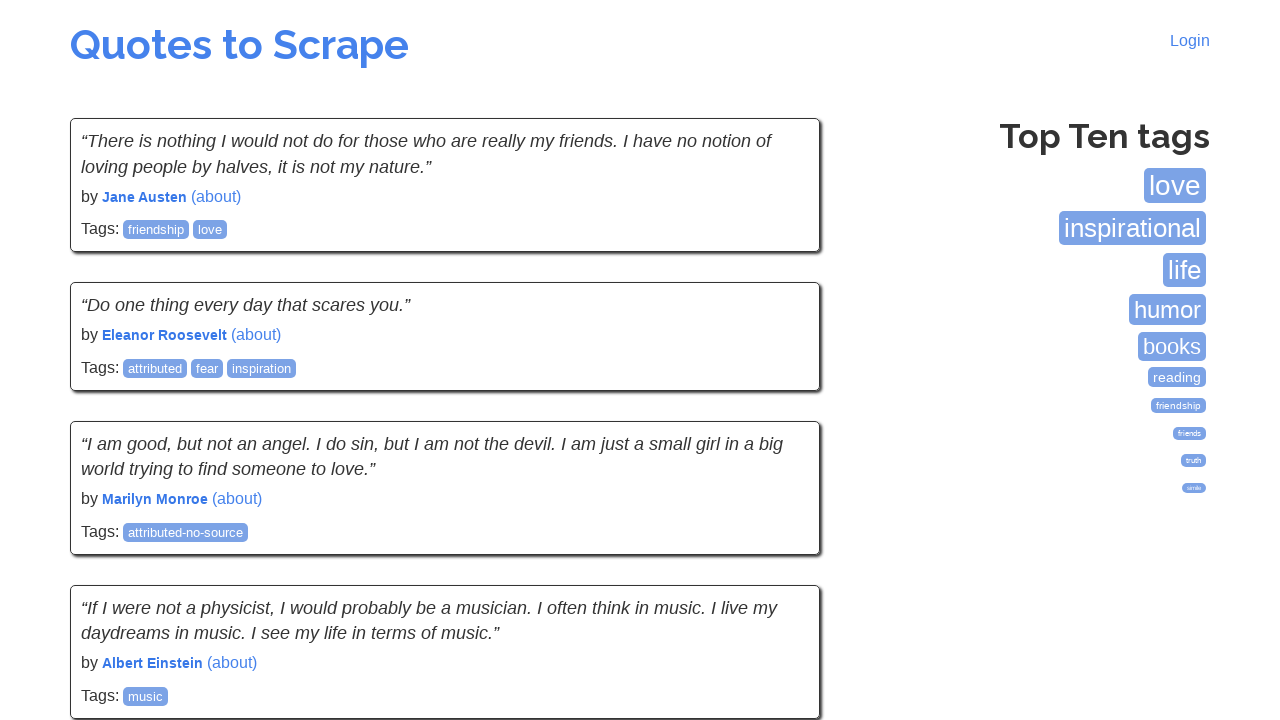

Found 10 quotes on current page
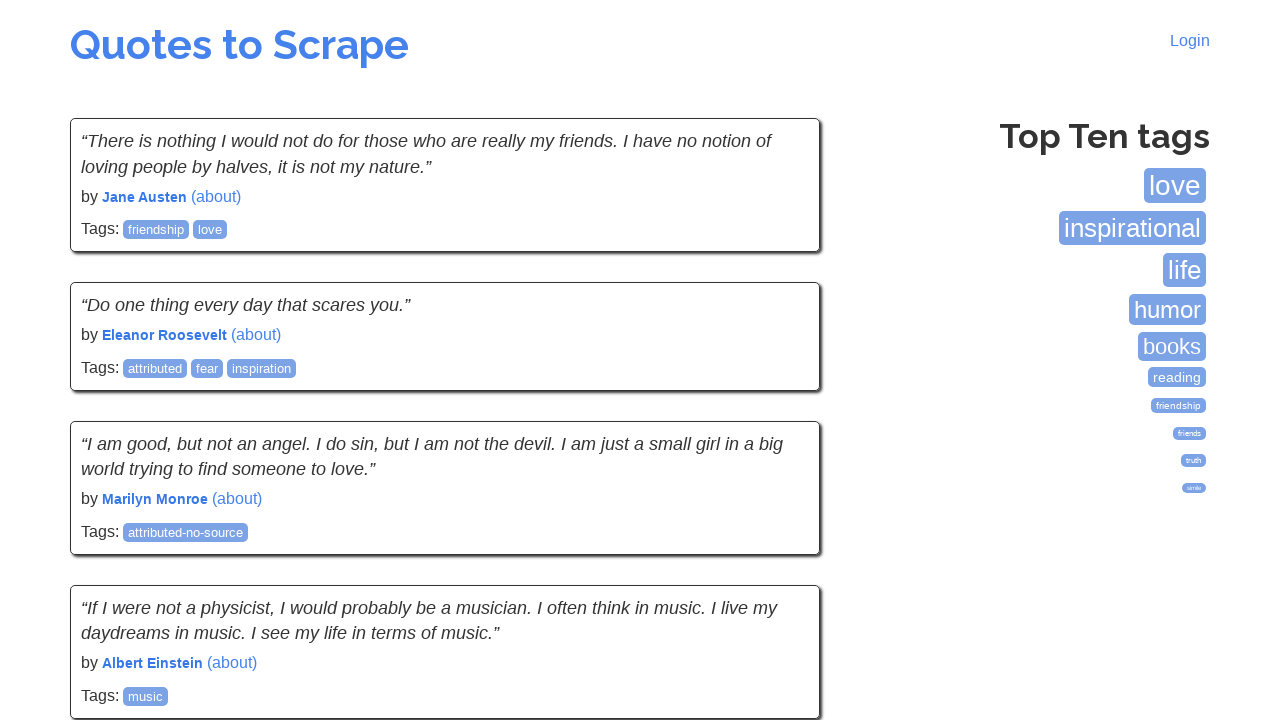

Total quotes counted so far: 60
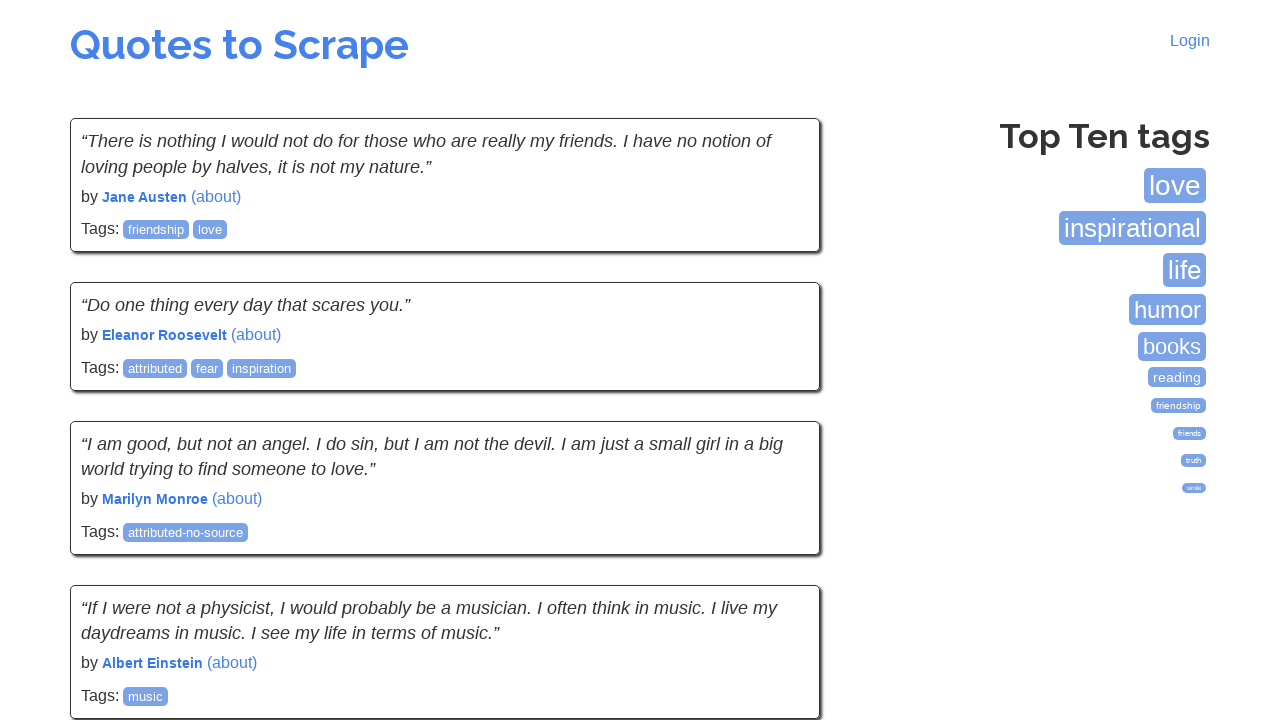

Checked for Next button availability
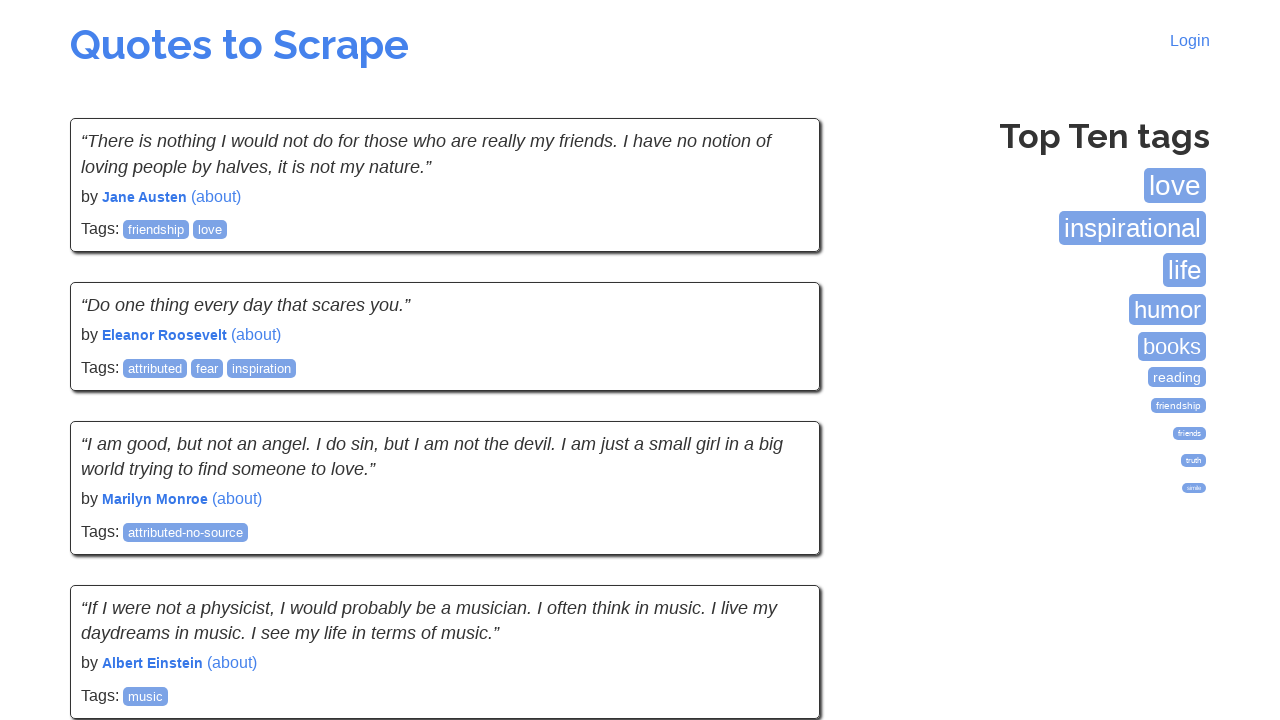

Clicked Next button to go to next page at (778, 542) on xpath=//a[contains(text(),"Next")]
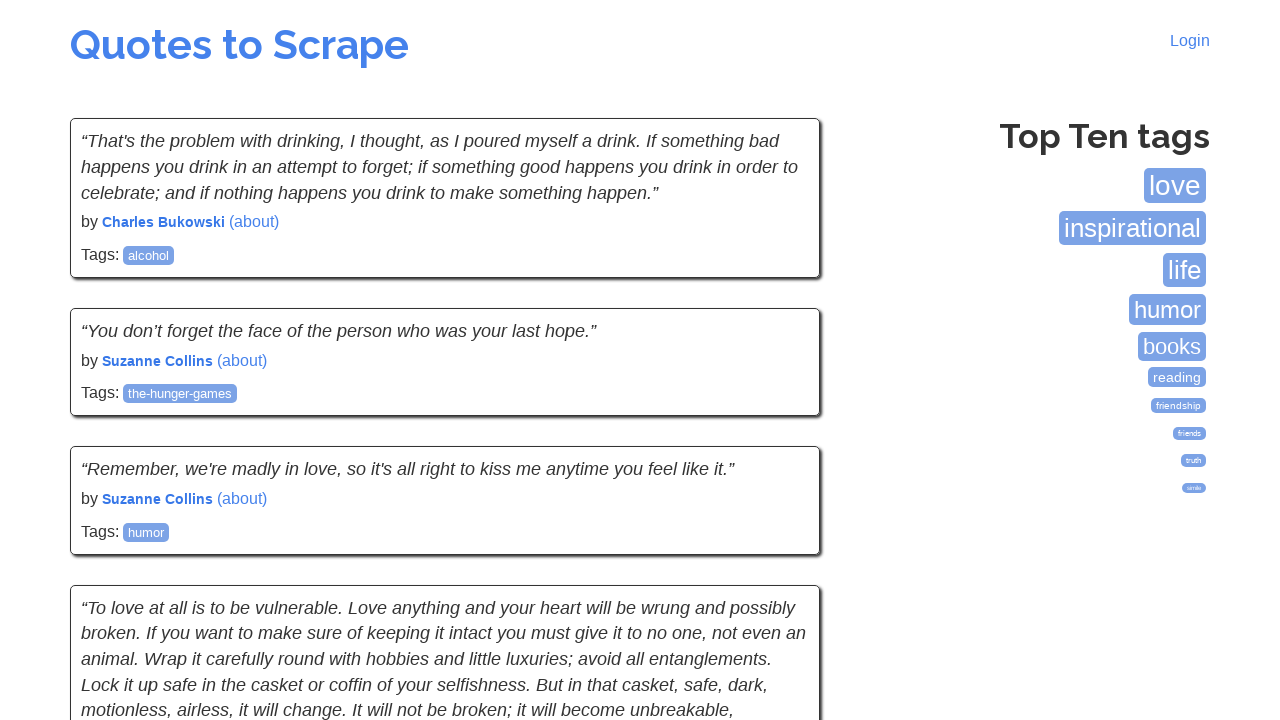

Waited for quotes to load on current page
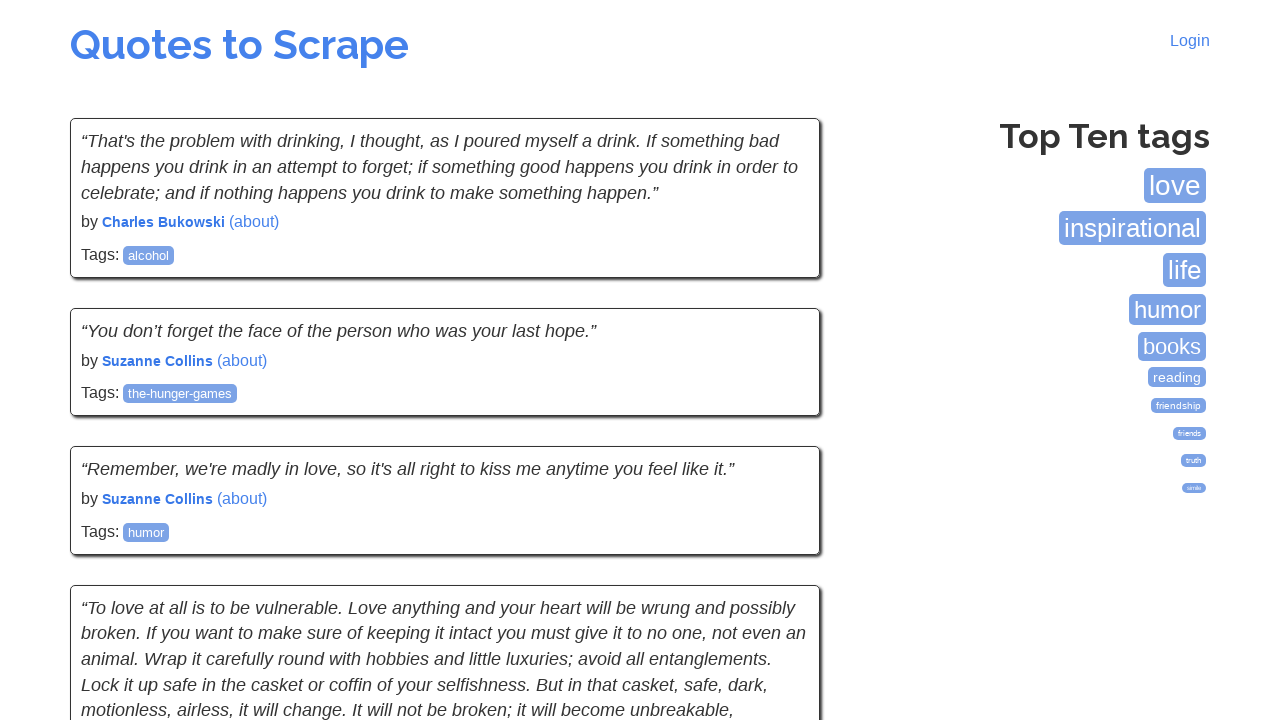

Found 10 quotes on current page
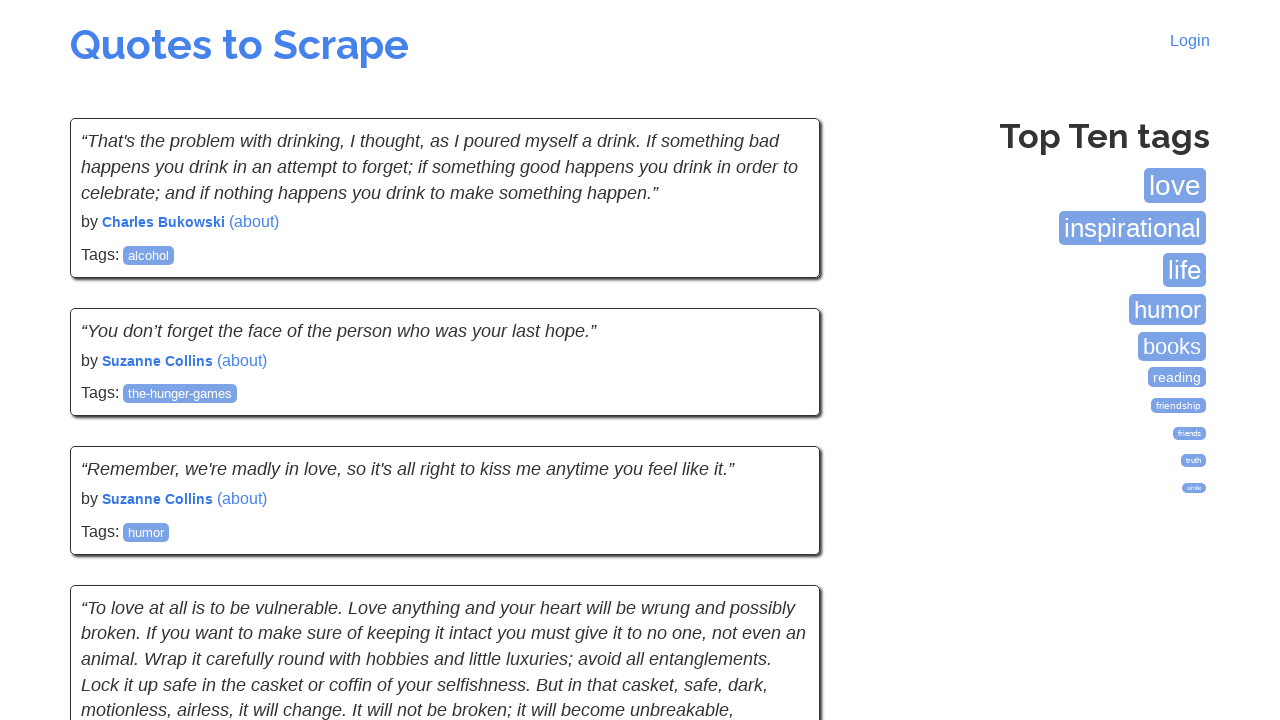

Total quotes counted so far: 70
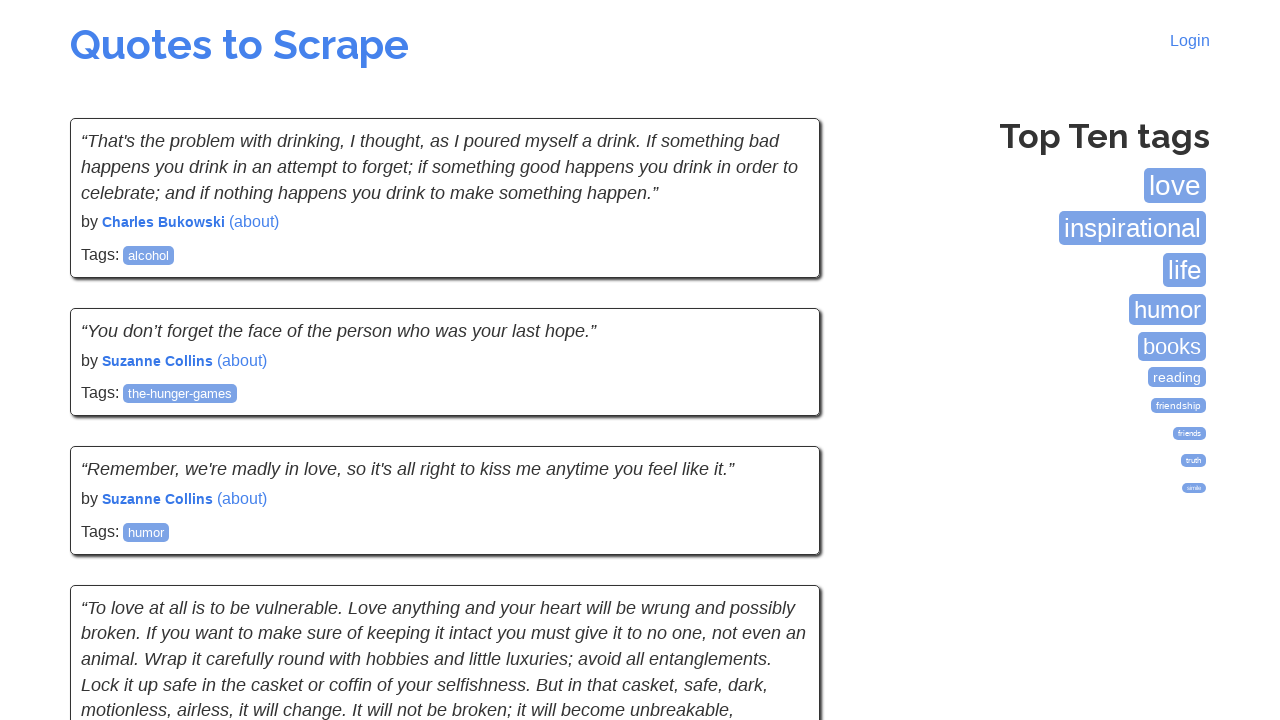

Checked for Next button availability
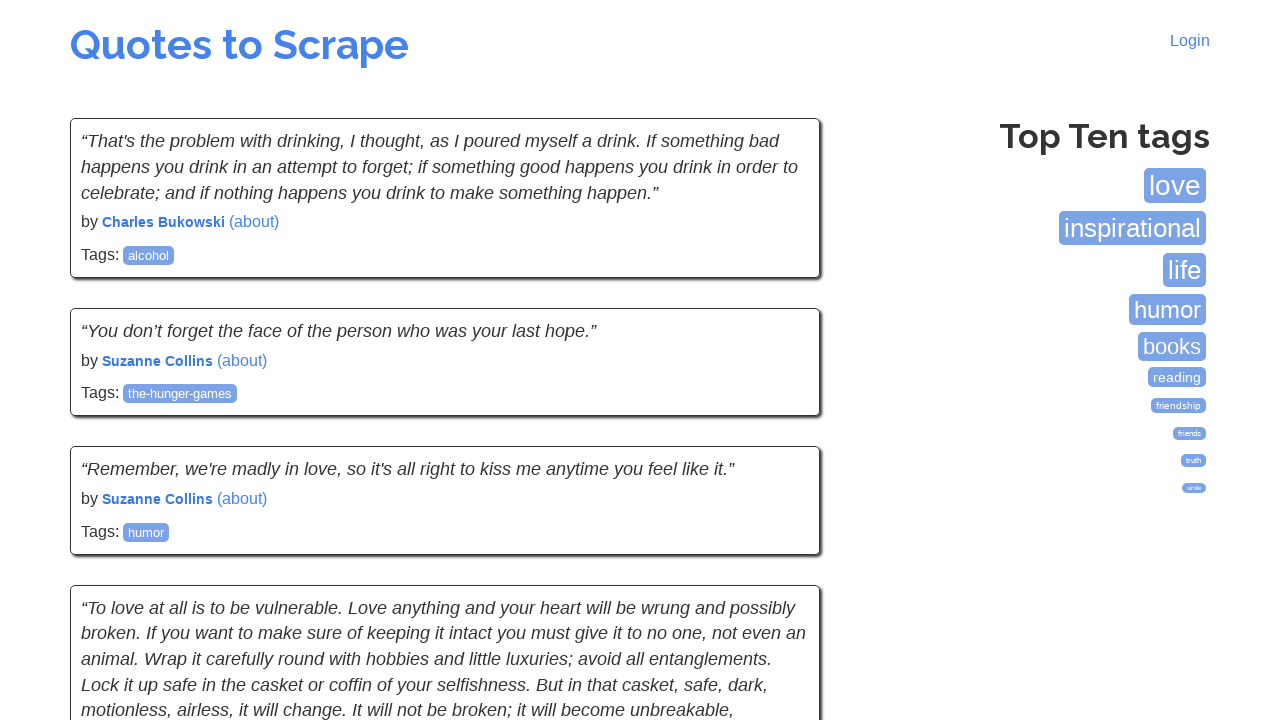

Clicked Next button to go to next page at (778, 542) on xpath=//a[contains(text(),"Next")]
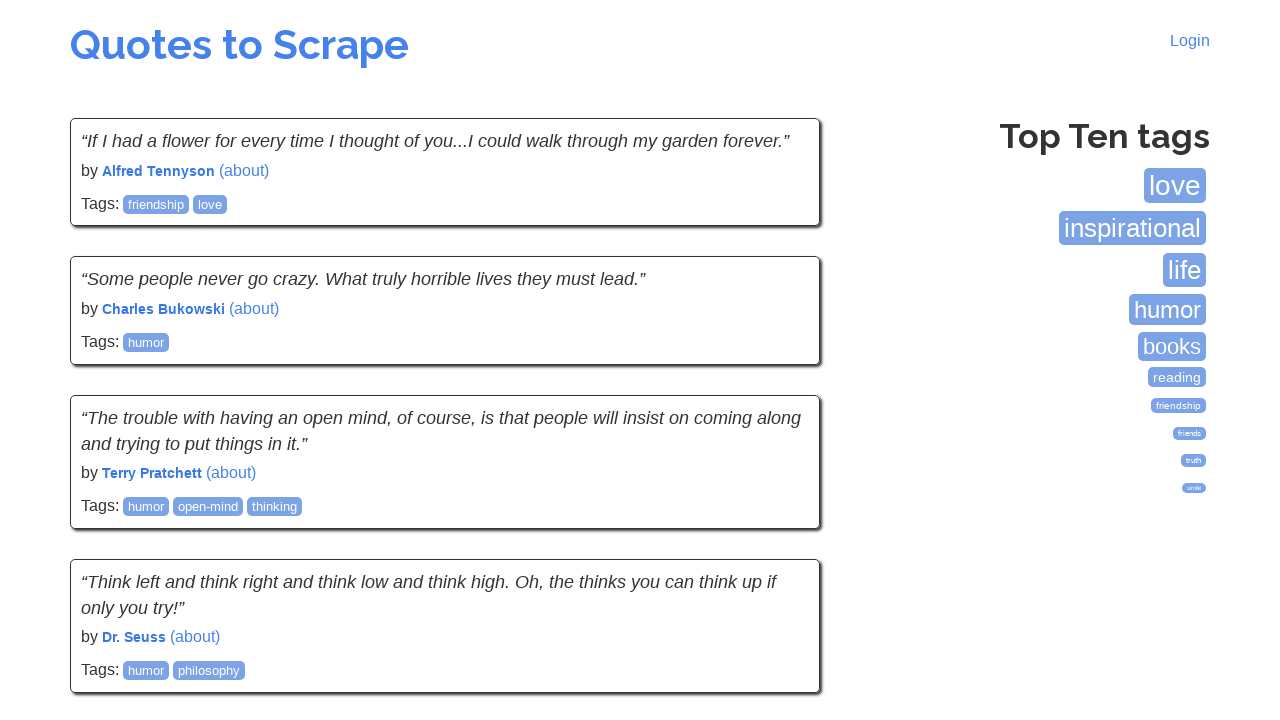

Waited for quotes to load on current page
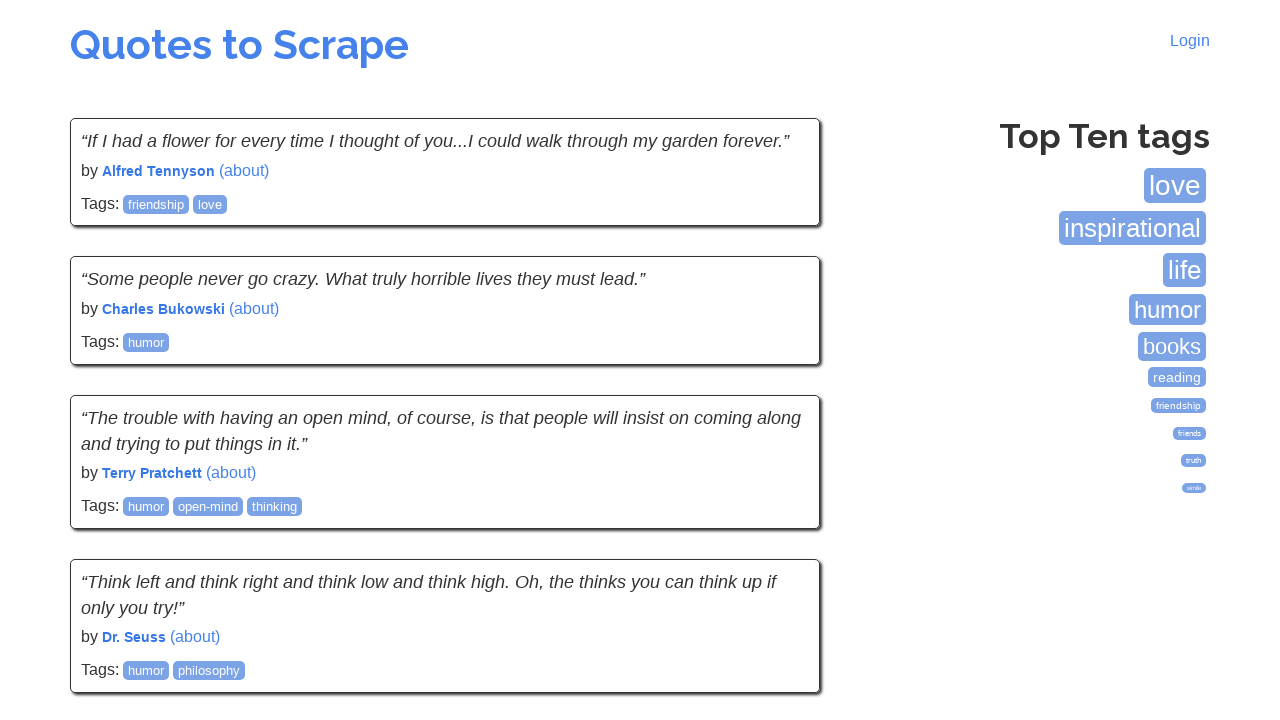

Found 10 quotes on current page
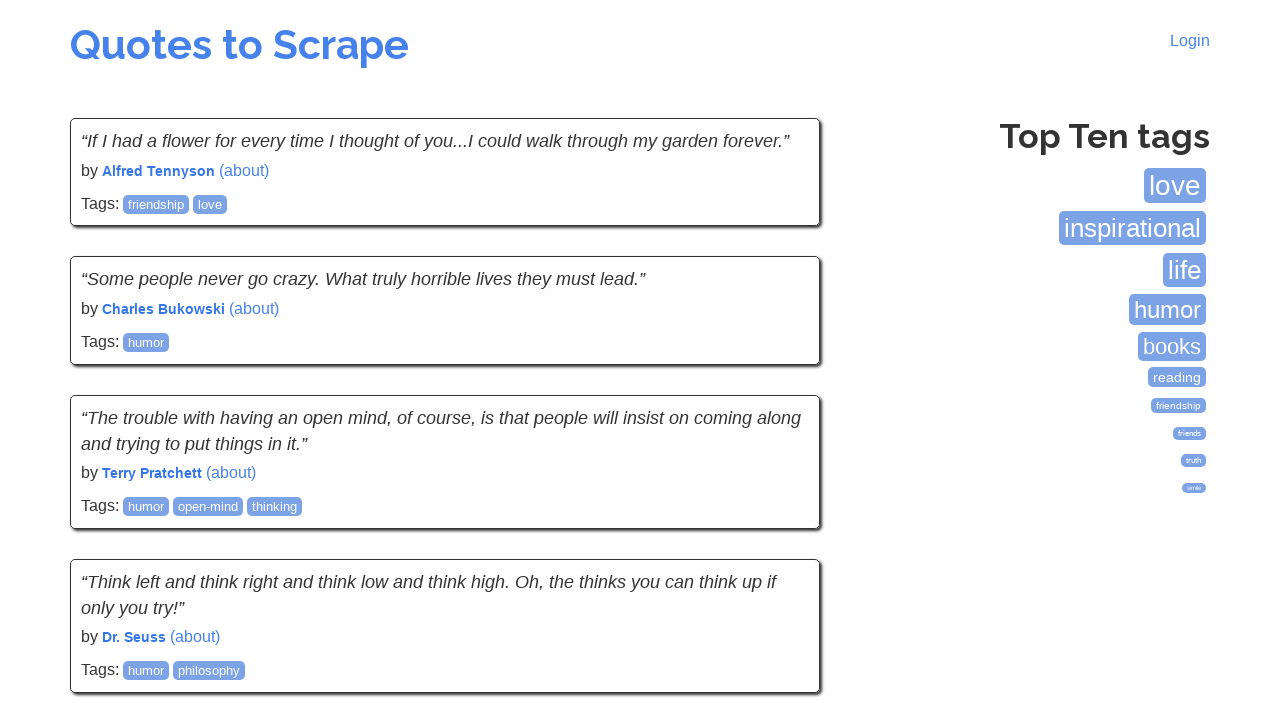

Total quotes counted so far: 80
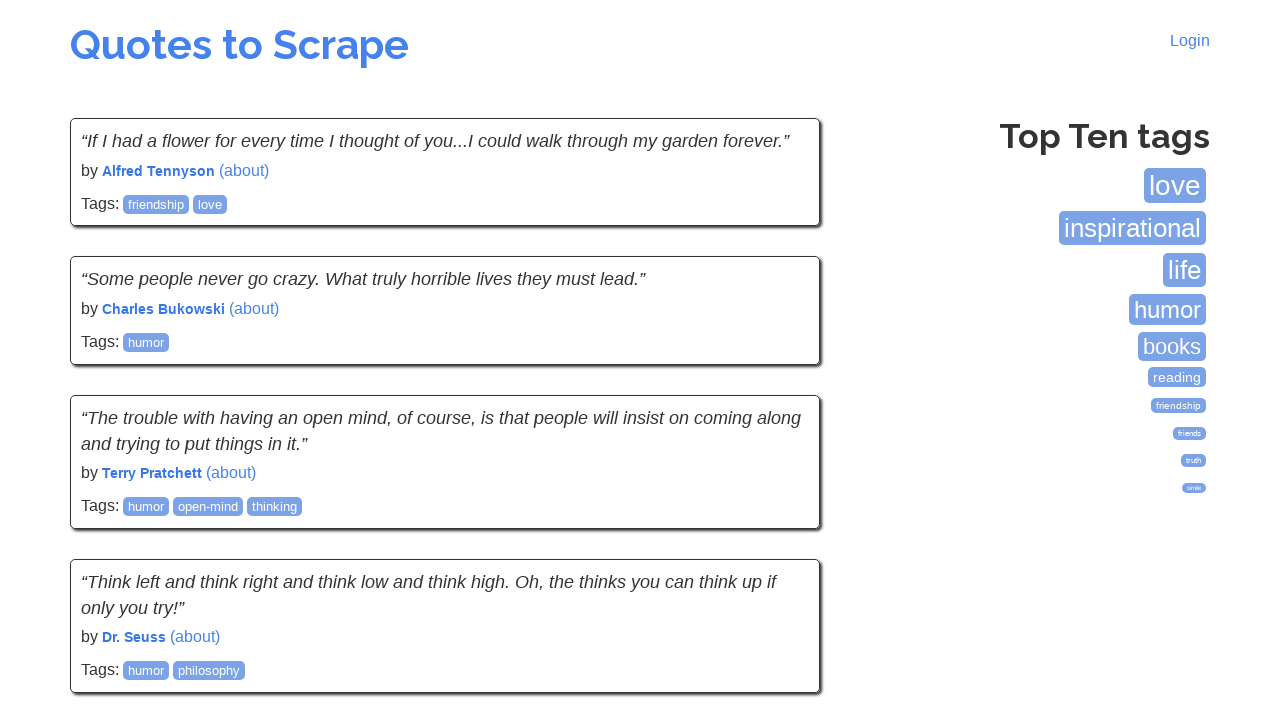

Checked for Next button availability
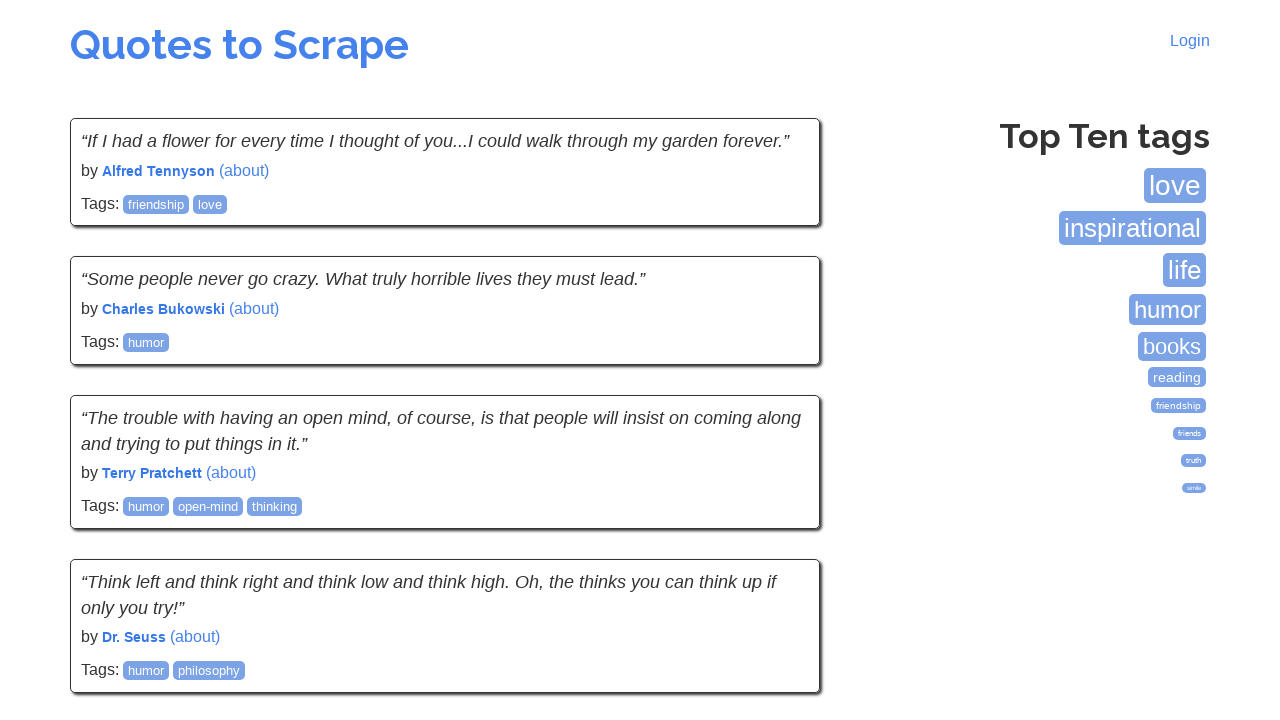

Clicked Next button to go to next page at (778, 542) on xpath=//a[contains(text(),"Next")]
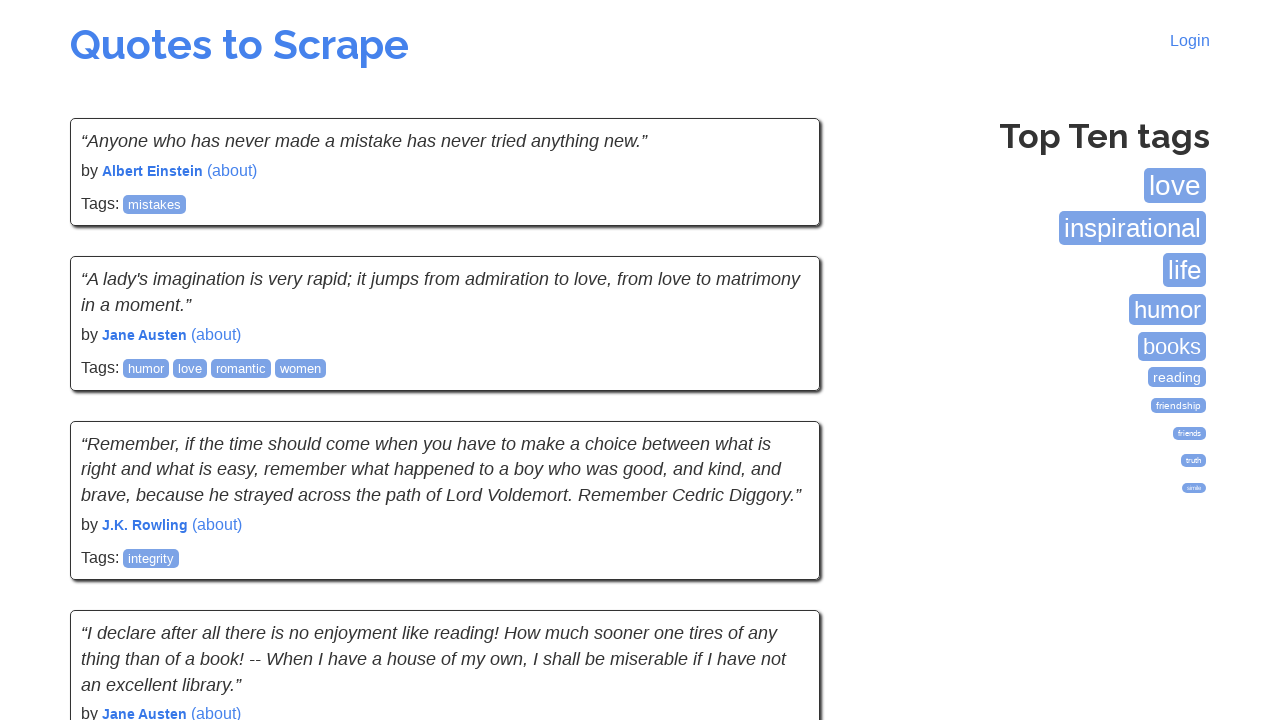

Waited for quotes to load on current page
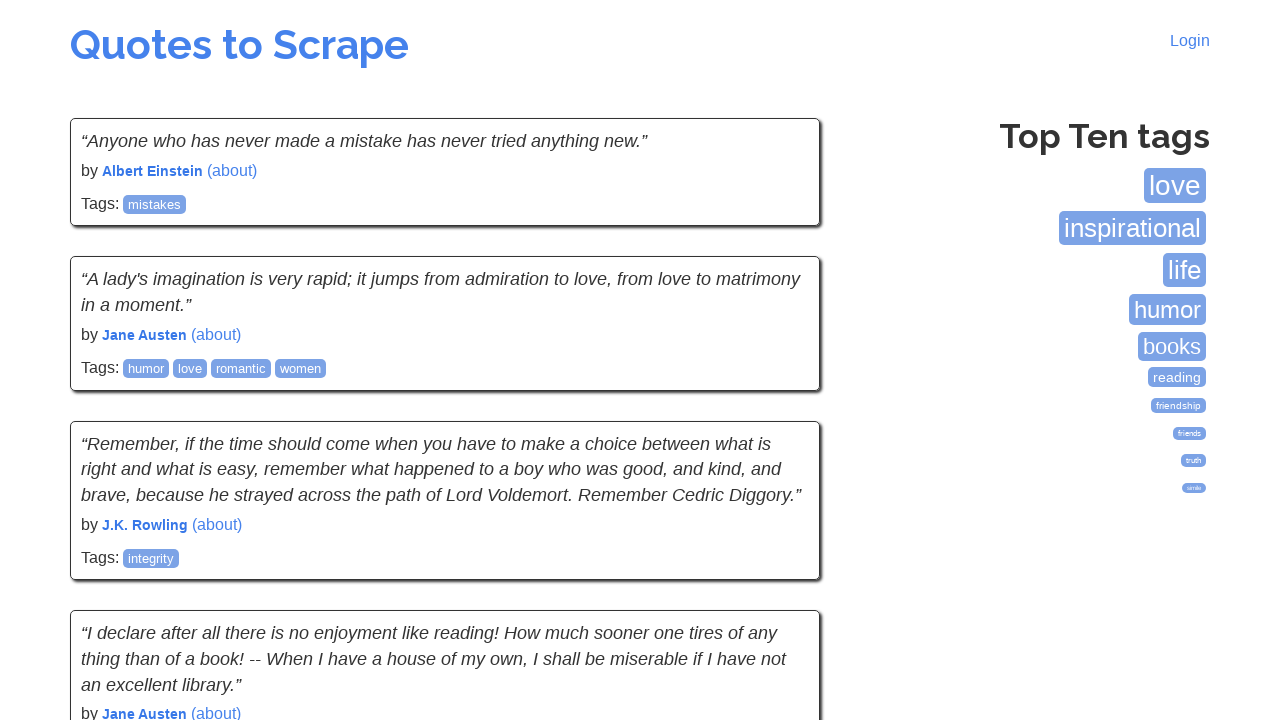

Found 10 quotes on current page
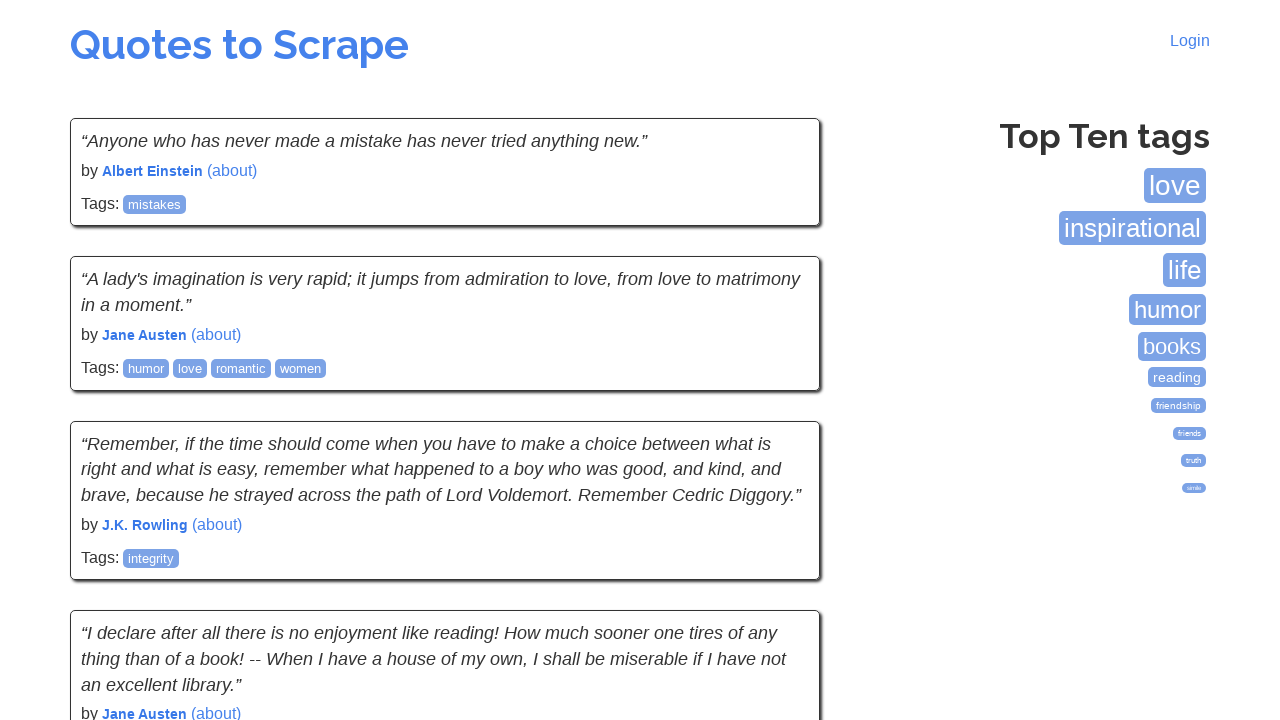

Total quotes counted so far: 90
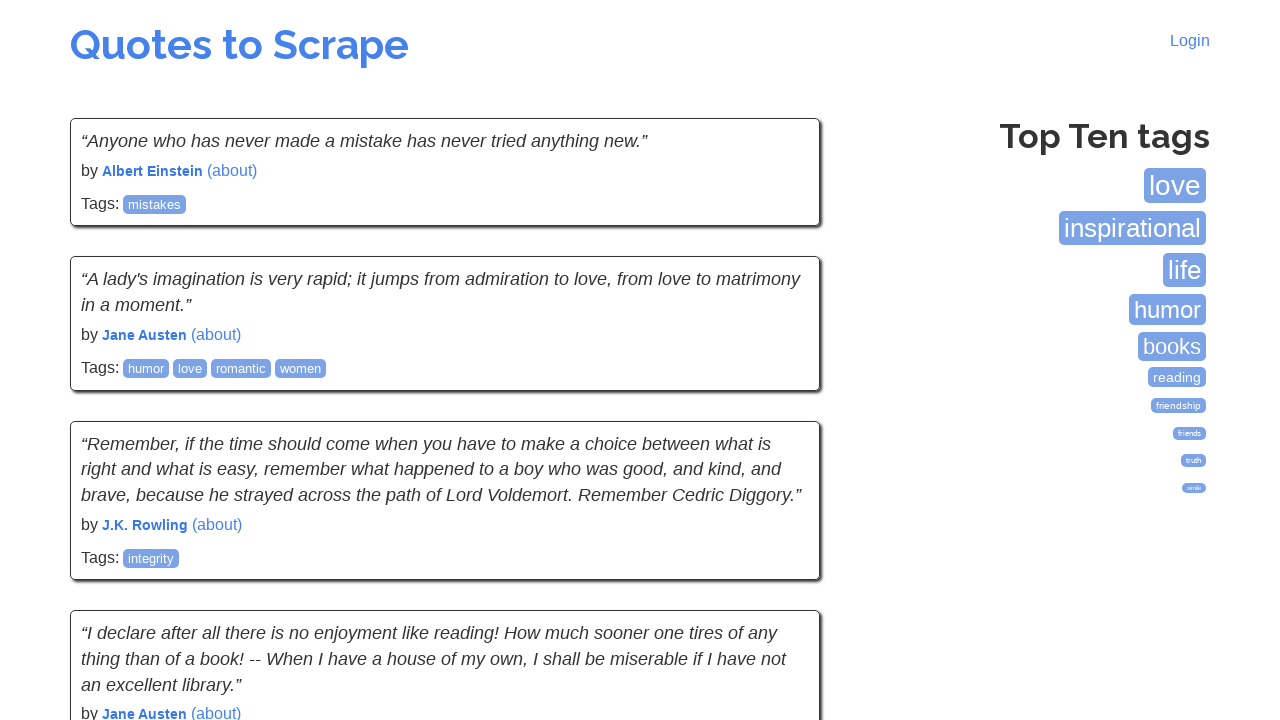

Checked for Next button availability
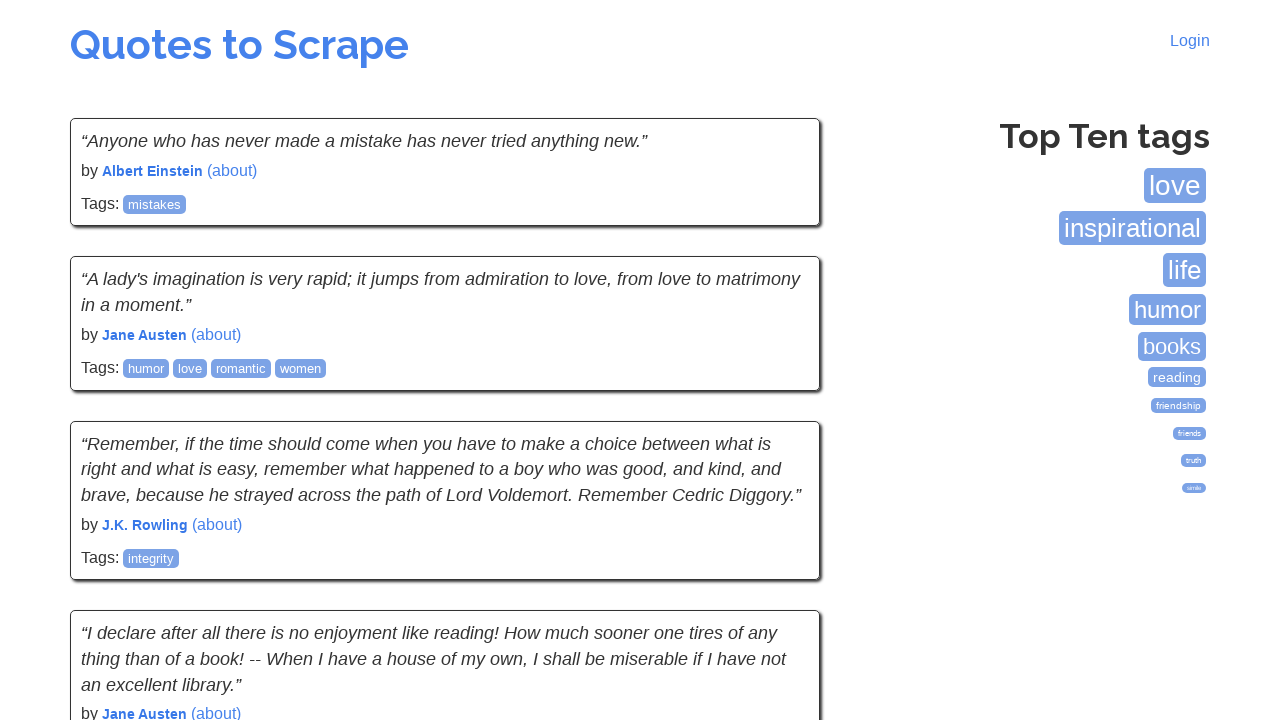

Clicked Next button to go to next page at (778, 542) on xpath=//a[contains(text(),"Next")]
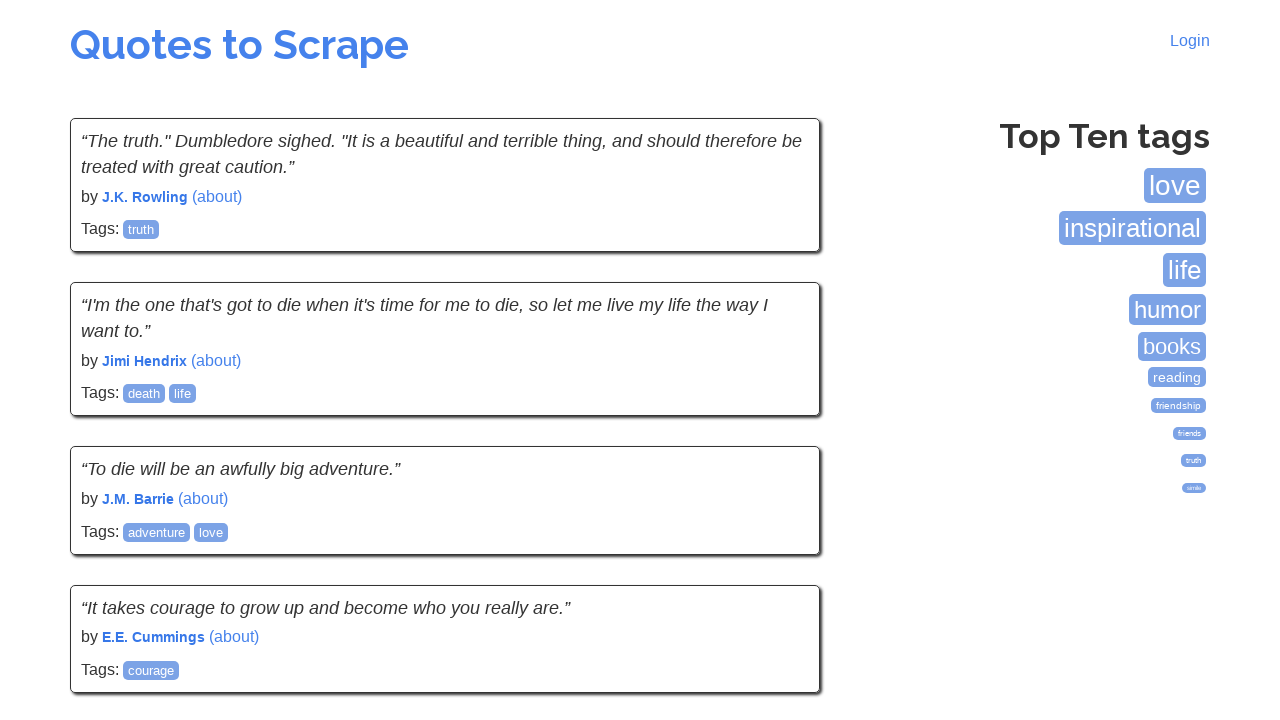

Waited for quotes to load on current page
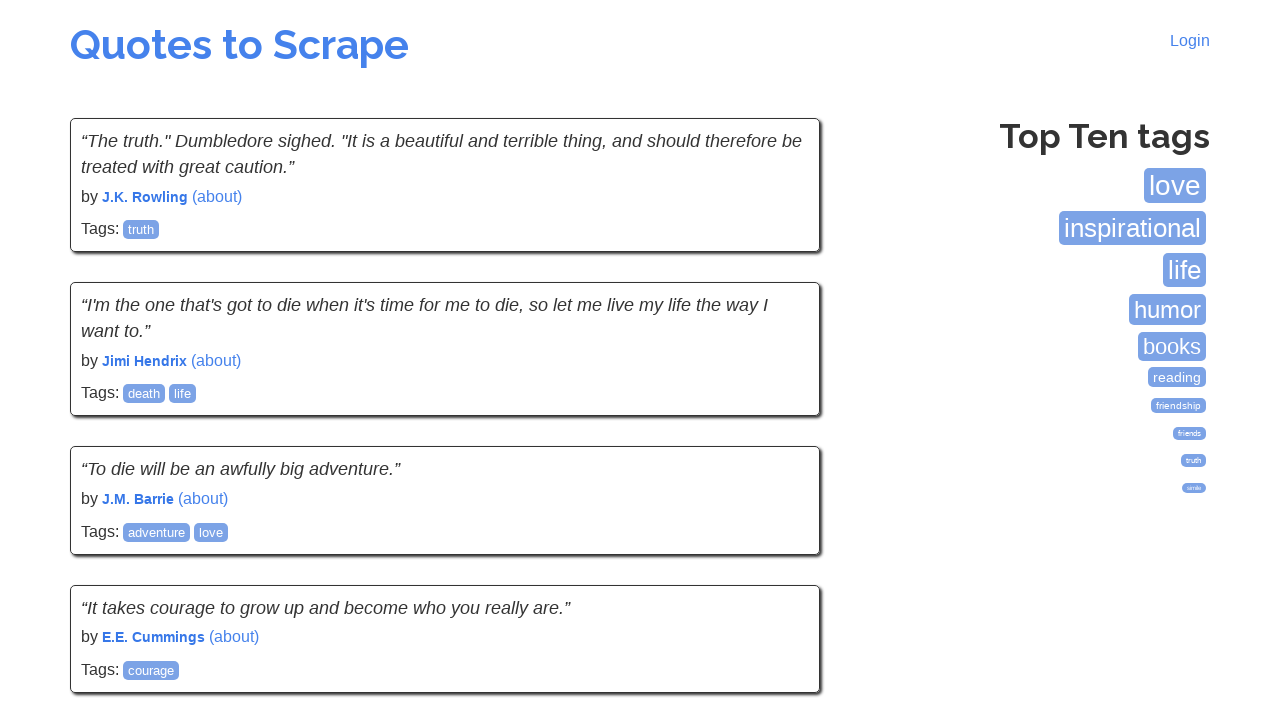

Found 10 quotes on current page
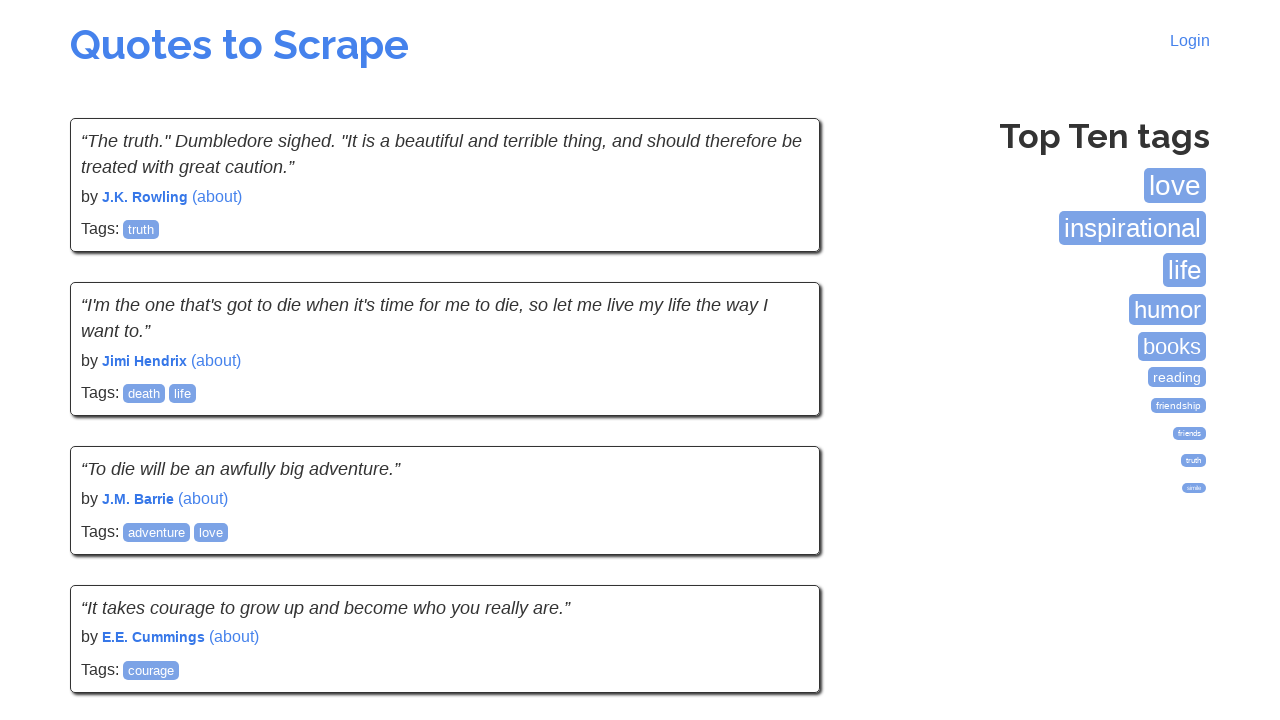

Total quotes counted so far: 100
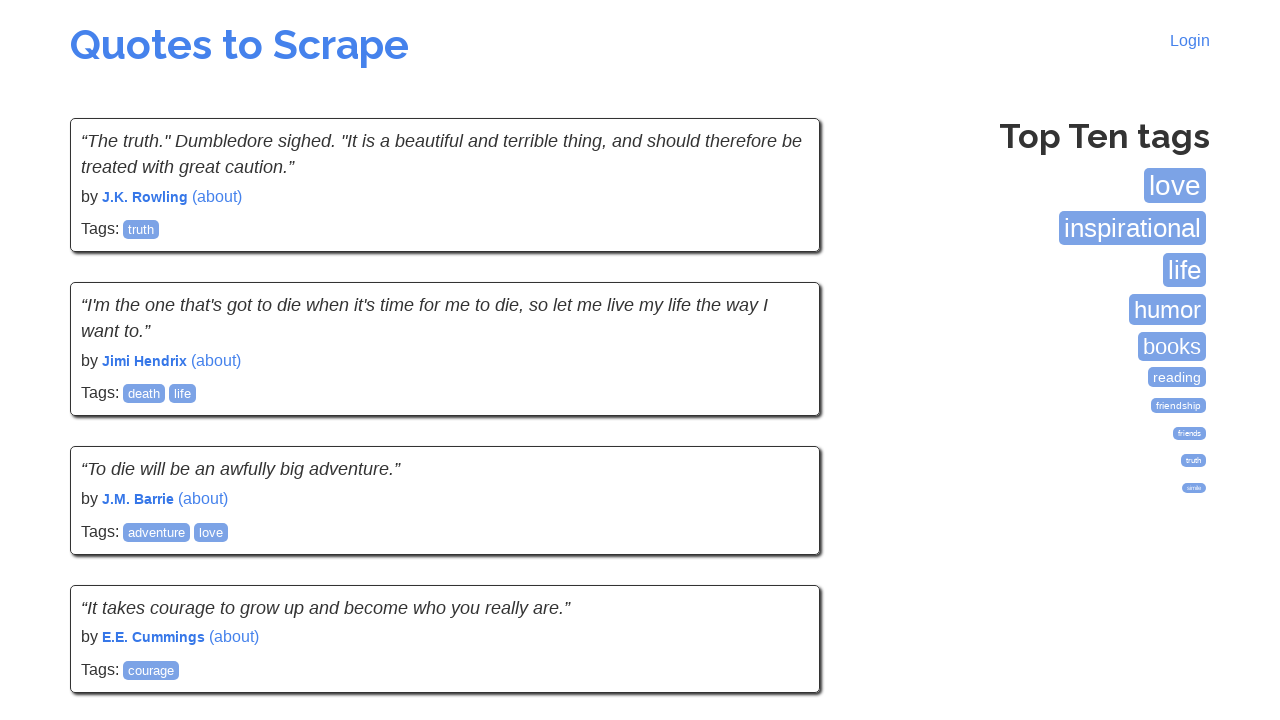

Checked for Next button availability
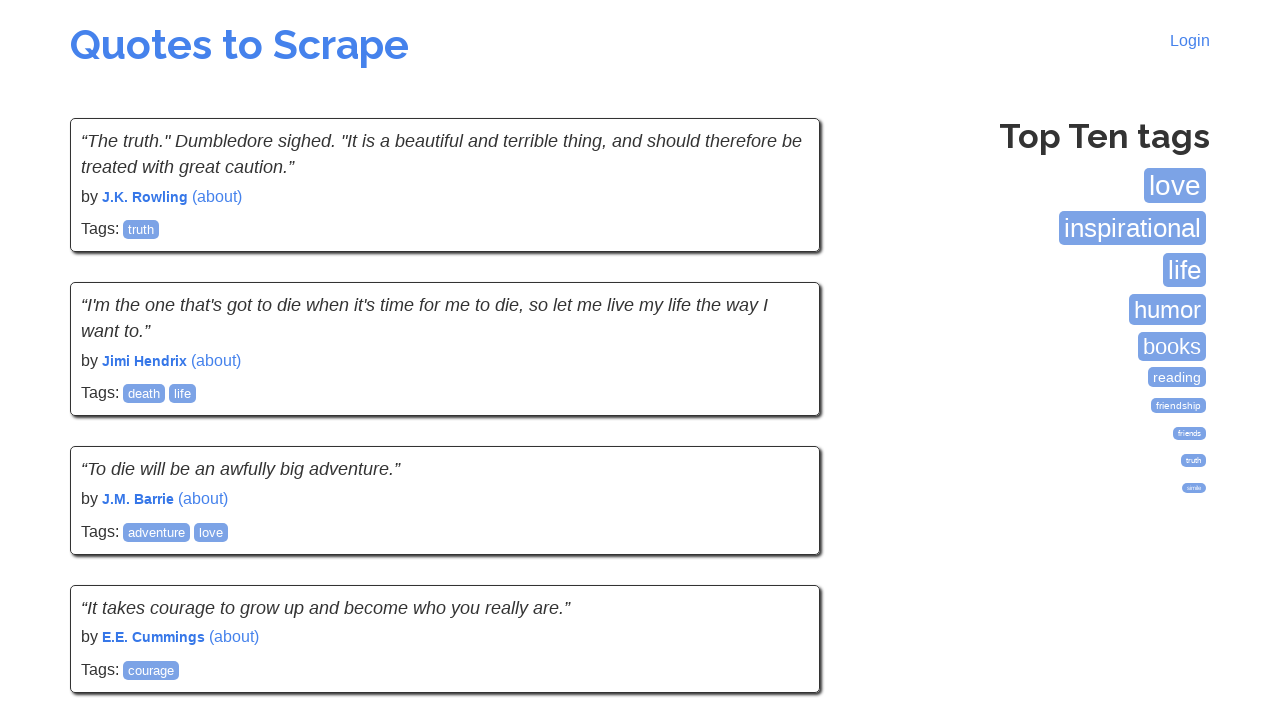

No more pages available - reached last page
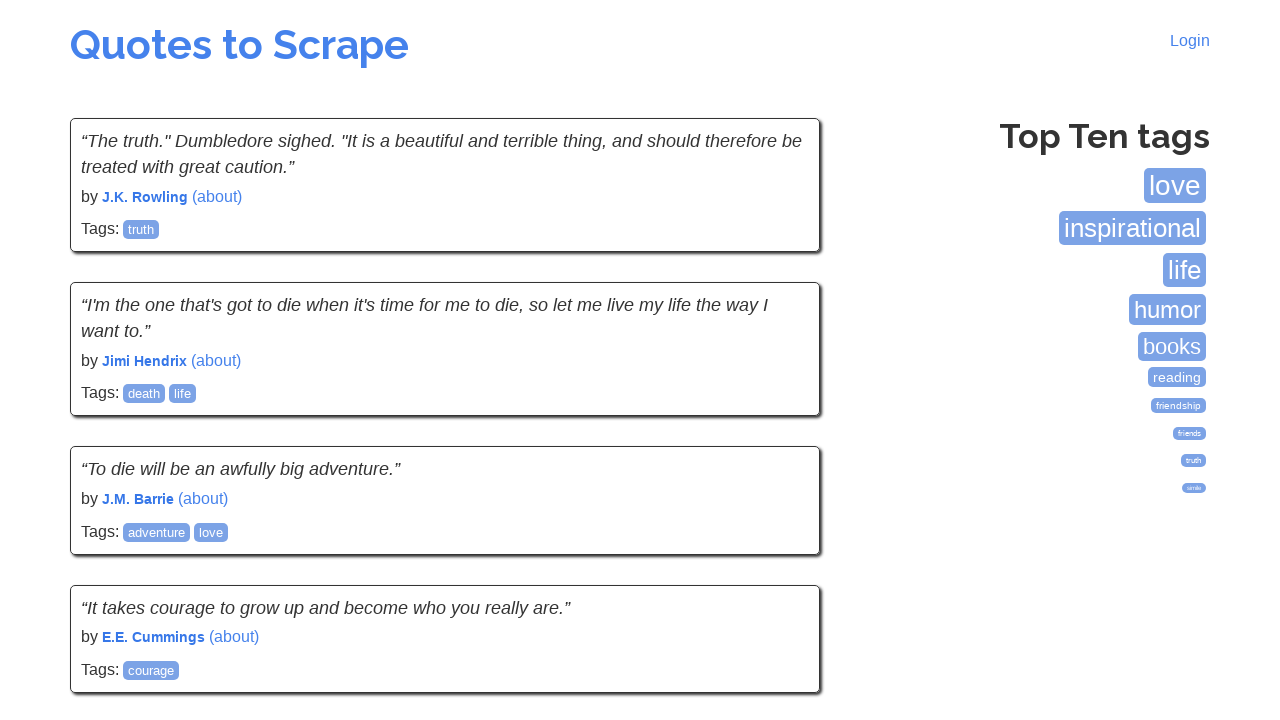

Verified total quote count (100) is greater than 14
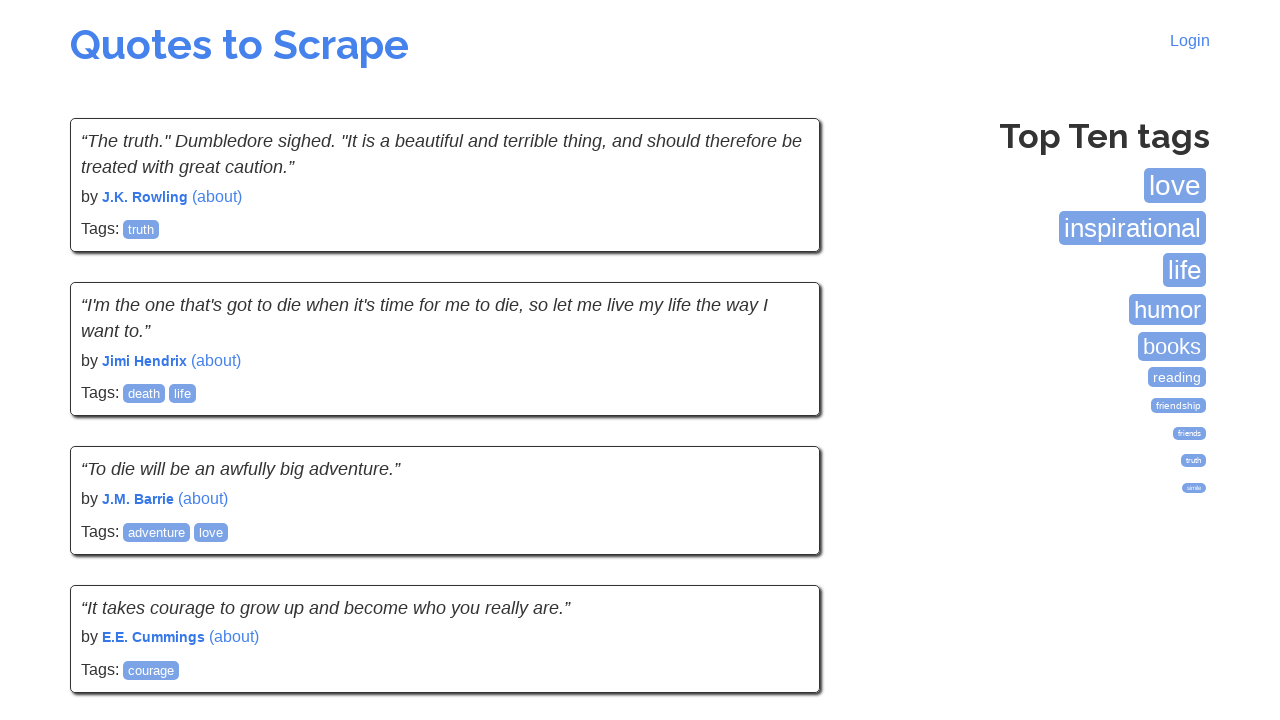

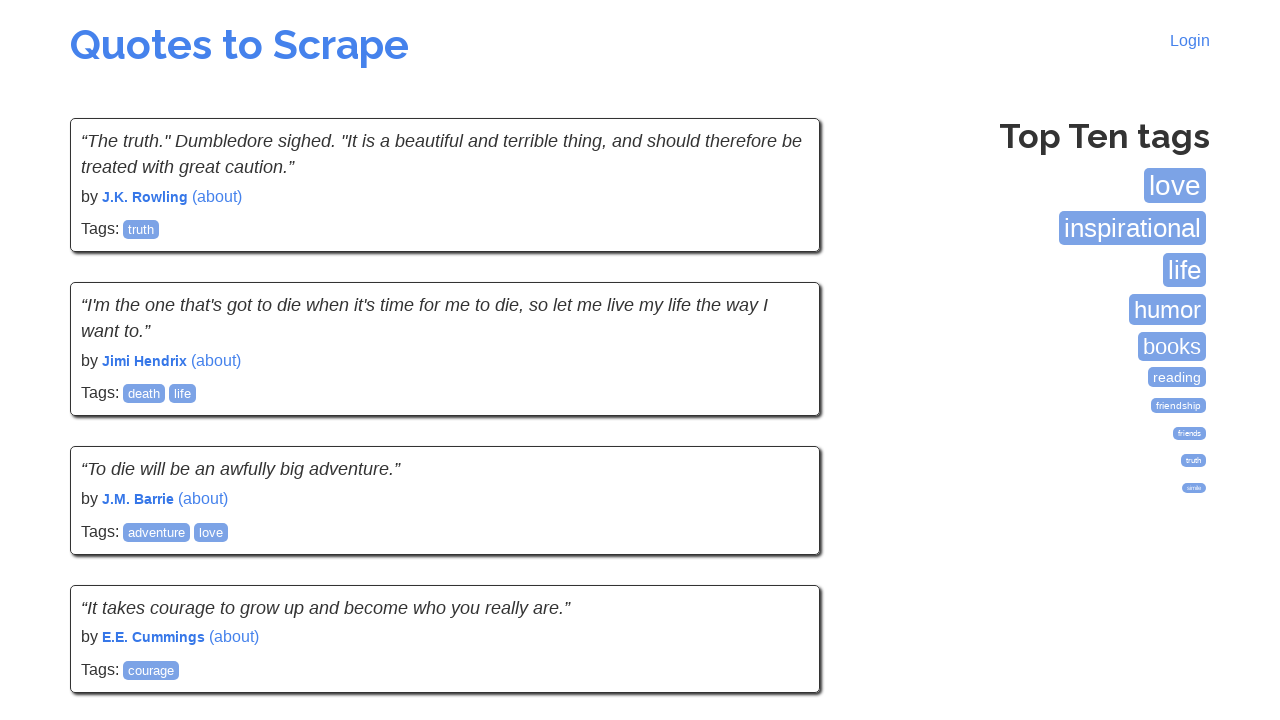